Tests webpage scrolling functionality by scrolling down and up multiple times on the Selenium downloads page

Starting URL: http://seleniumhq.org/download

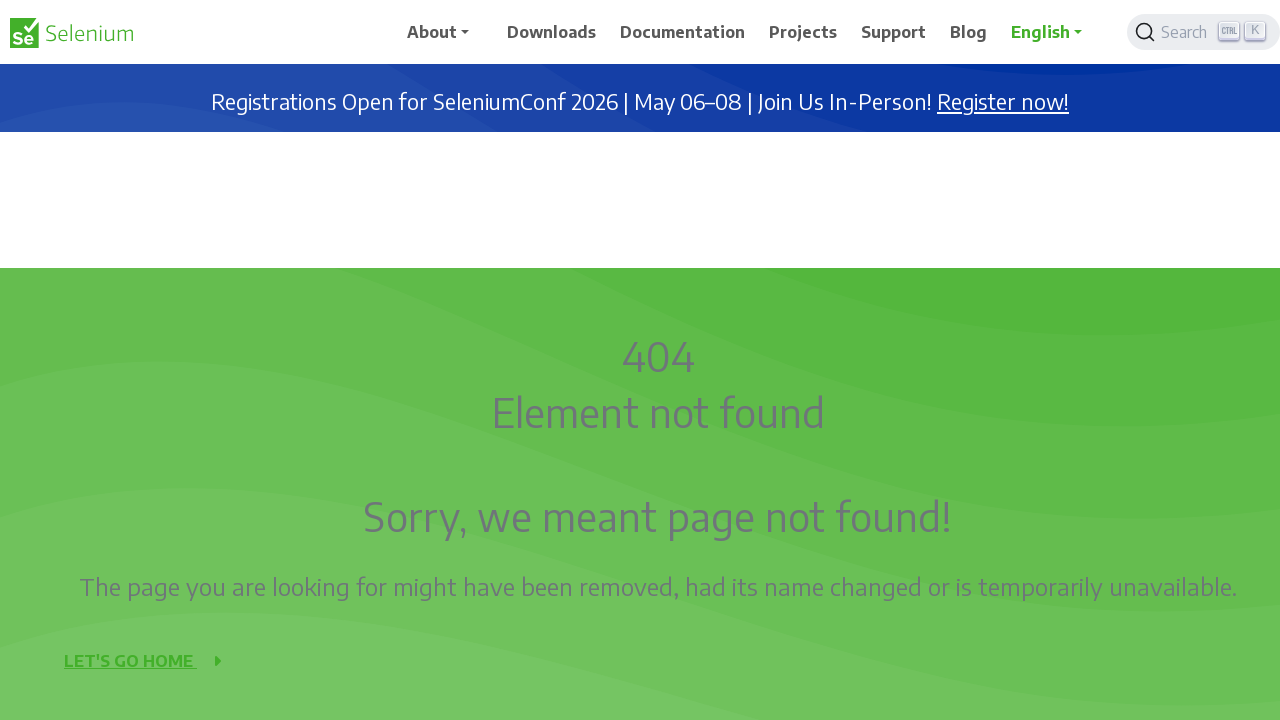

Navigated to Selenium downloads page
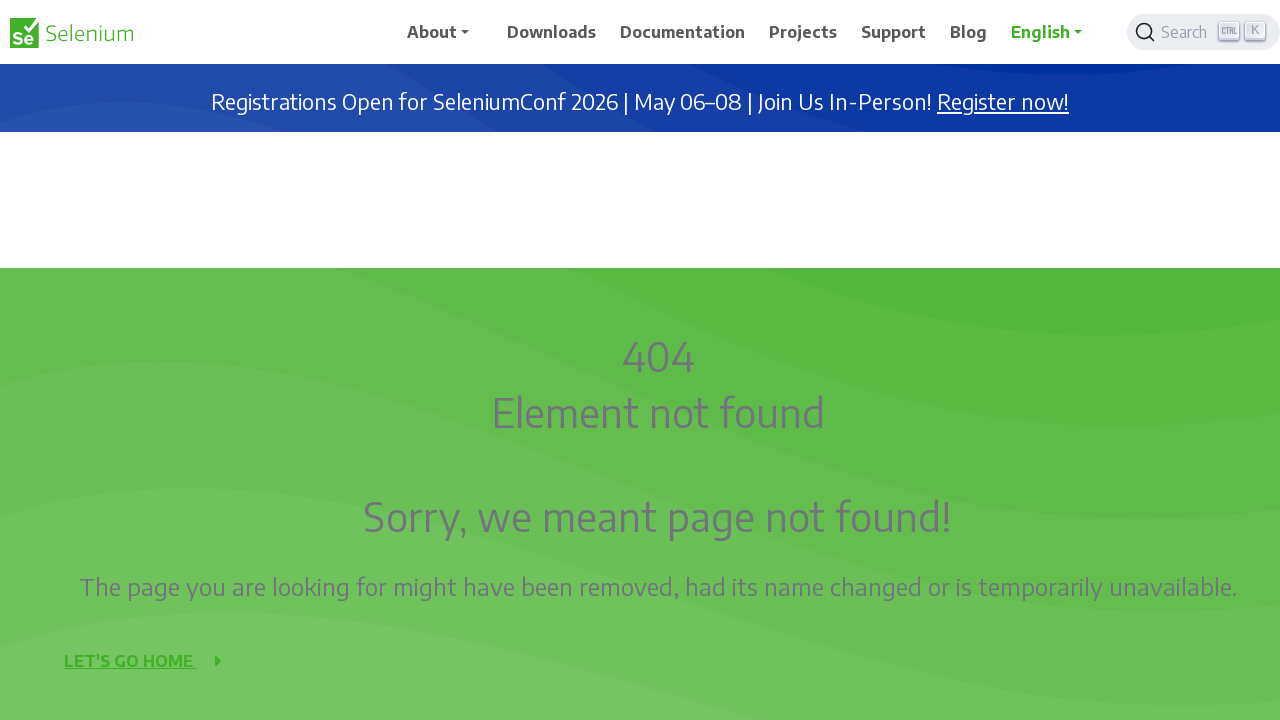

Scrolled down 1000 pixels (scroll down iteration 1)
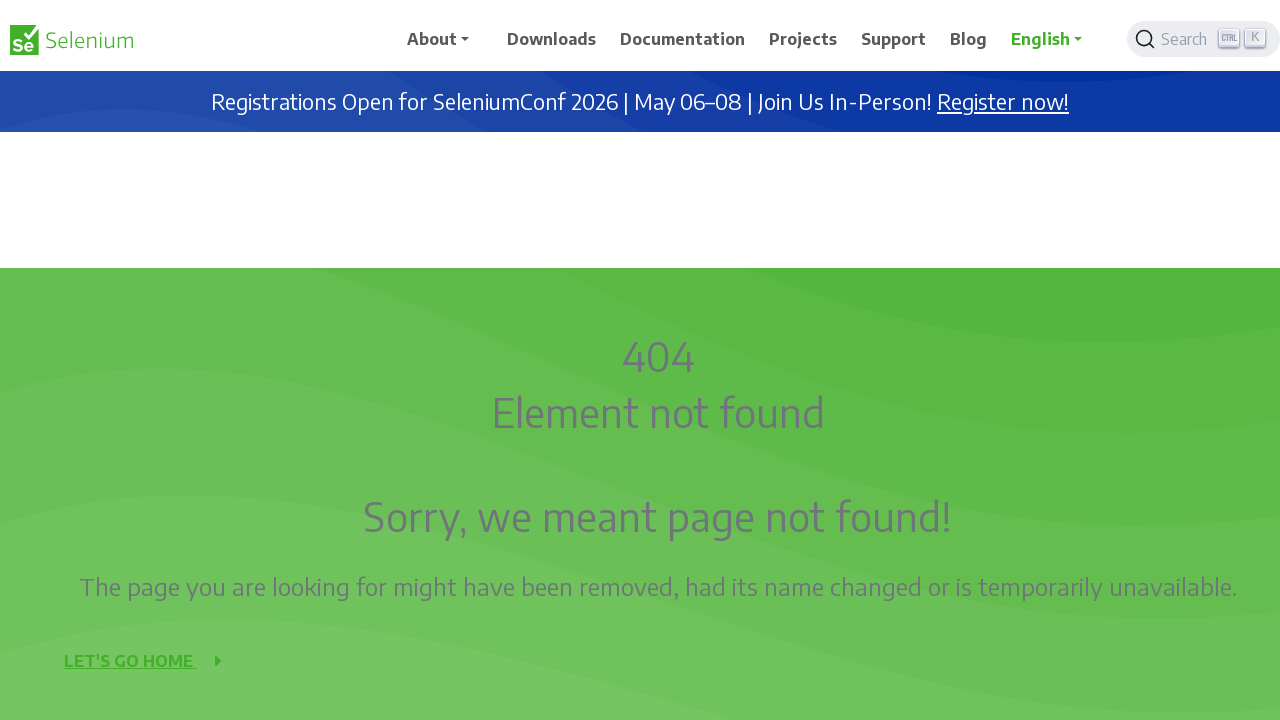

Waited 2 seconds after scrolling down (iteration 1)
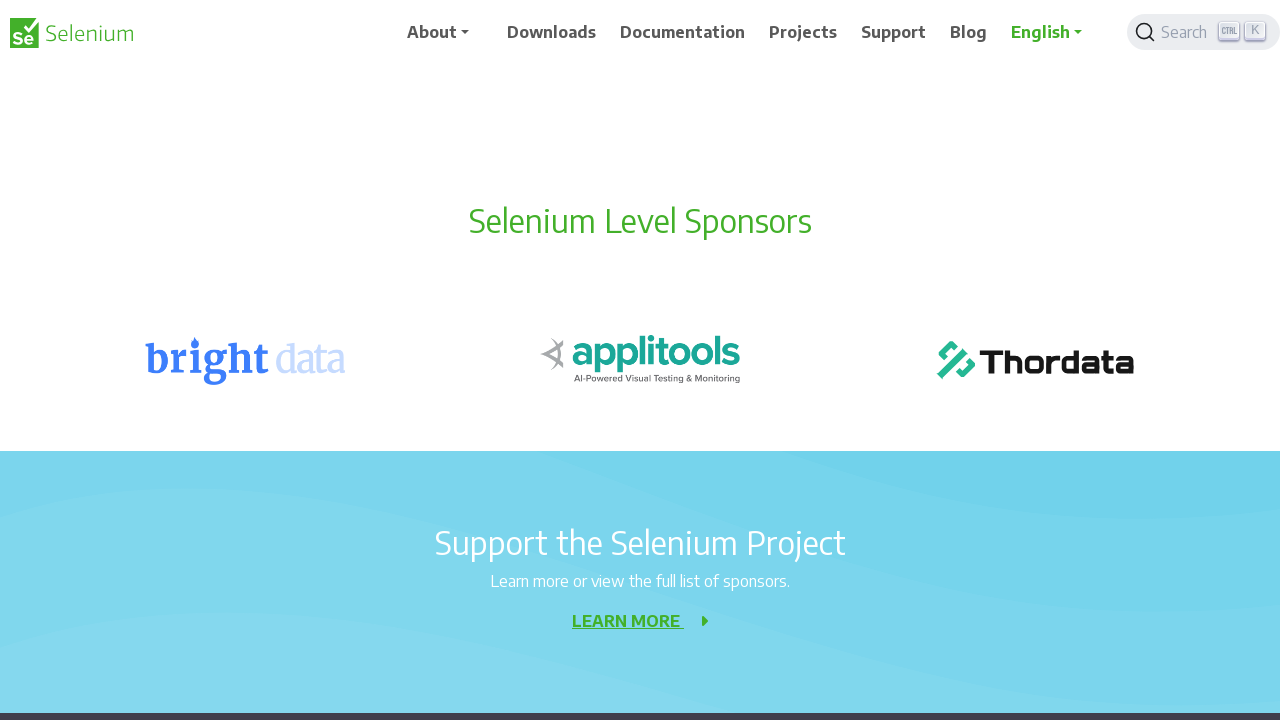

Scrolled down 1000 pixels (scroll down iteration 2)
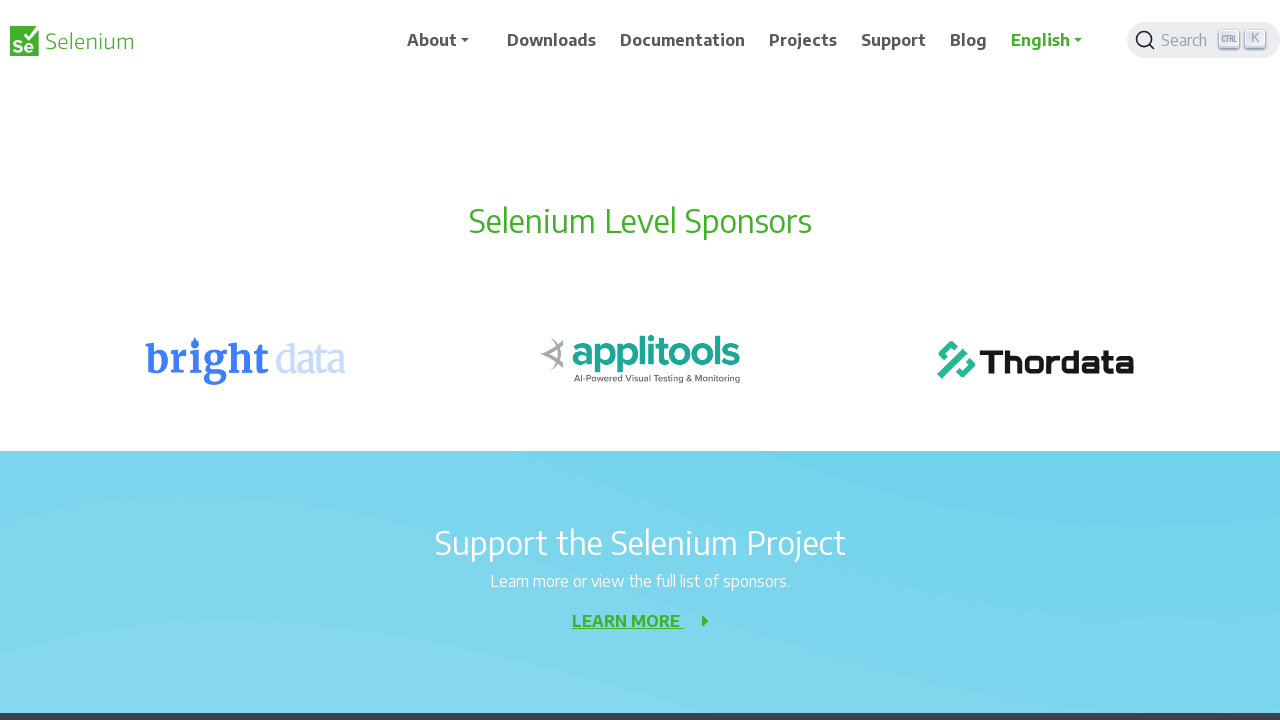

Waited 2 seconds after scrolling down (iteration 2)
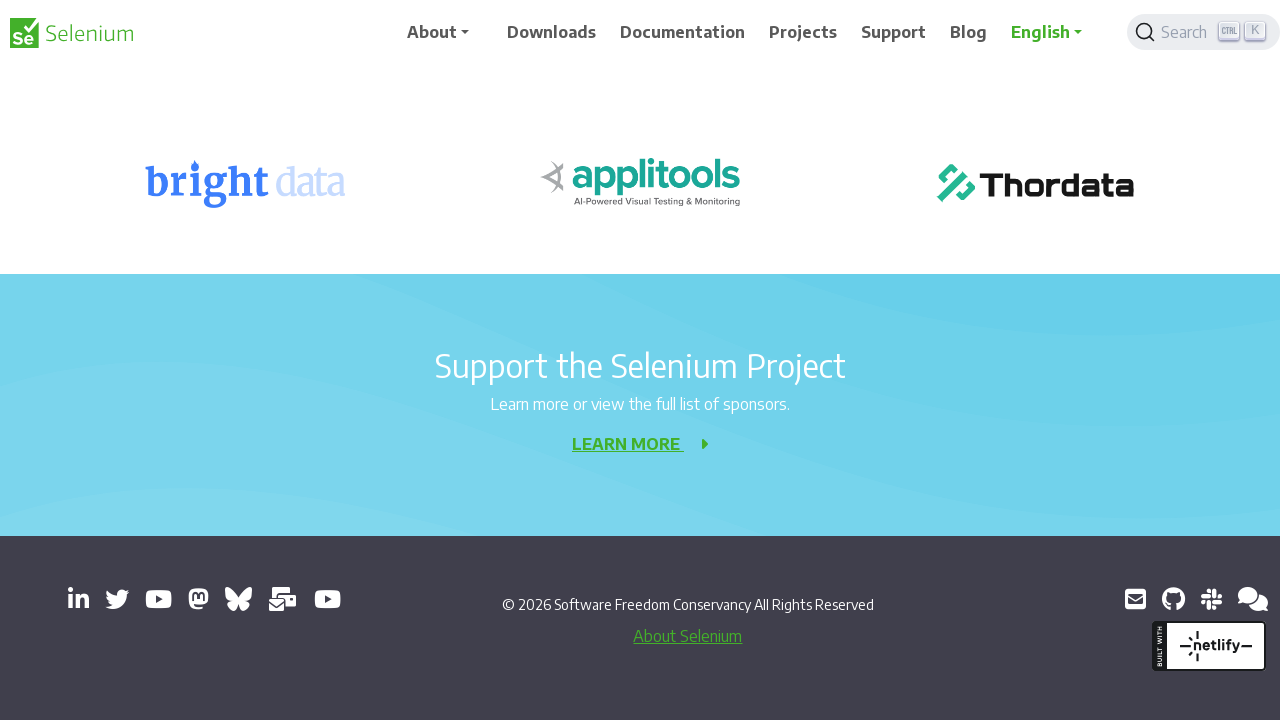

Scrolled down 1000 pixels (scroll down iteration 3)
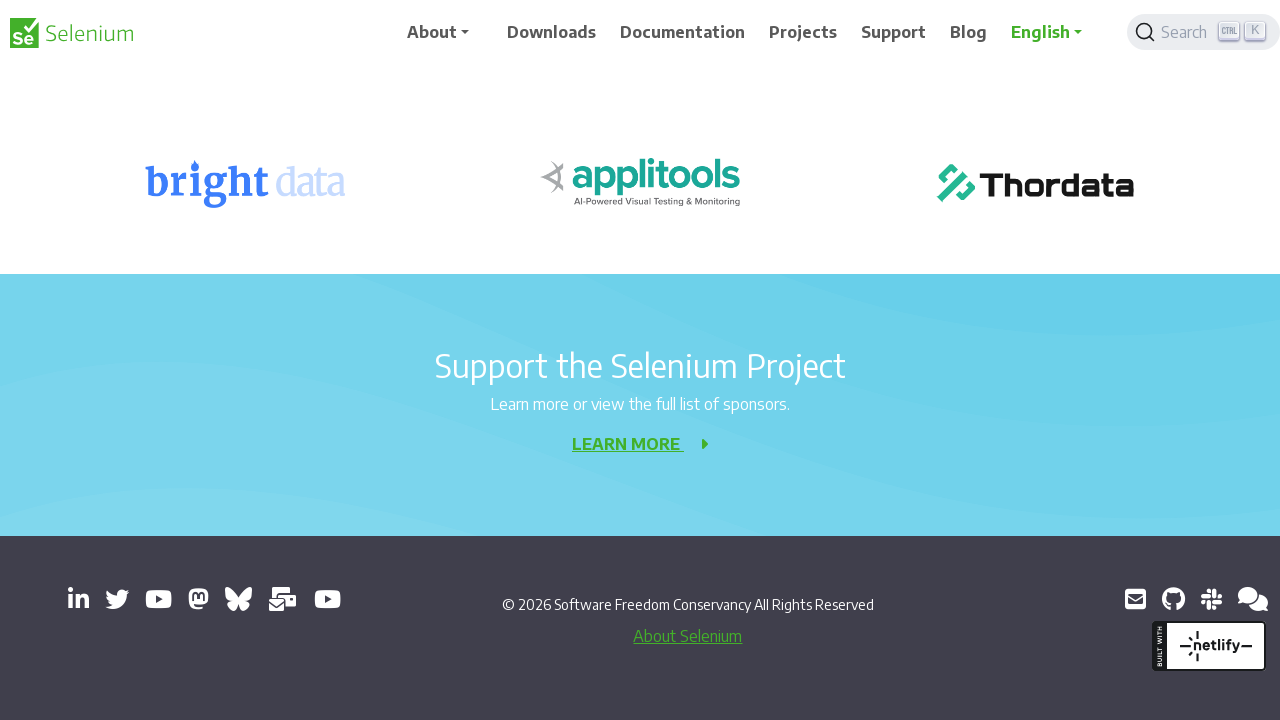

Waited 2 seconds after scrolling down (iteration 3)
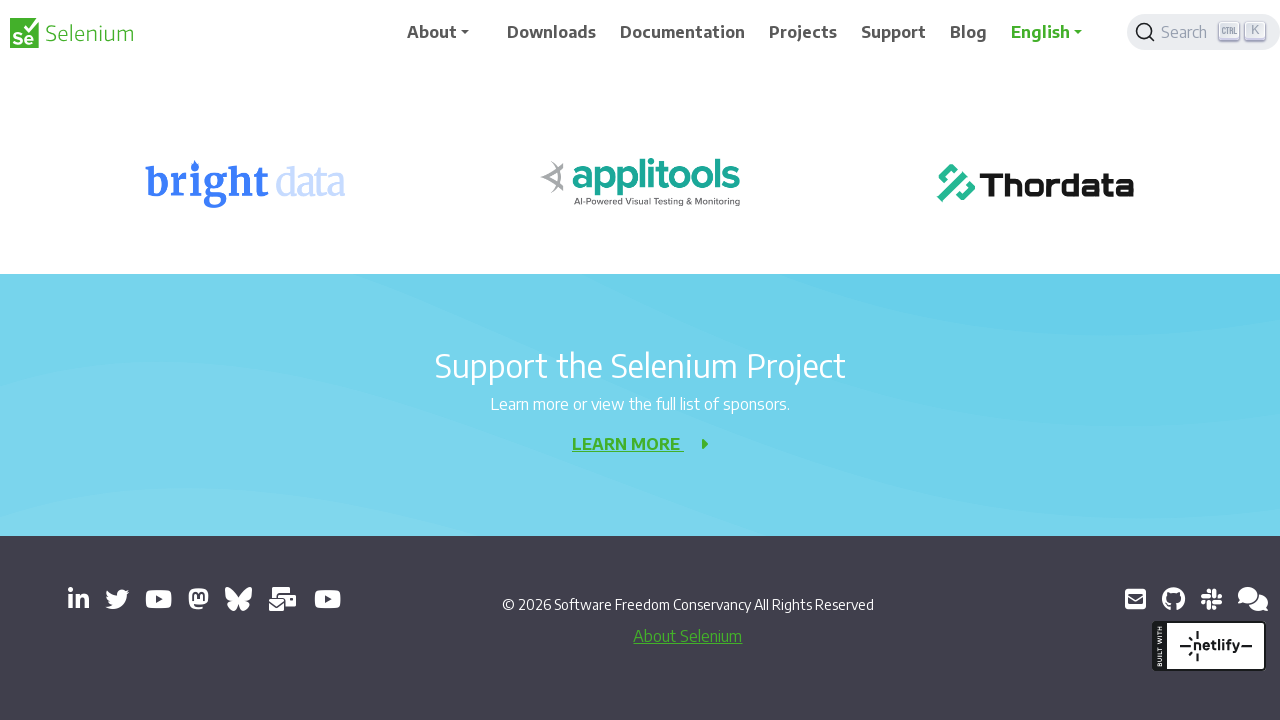

Scrolled down 1000 pixels (scroll down iteration 4)
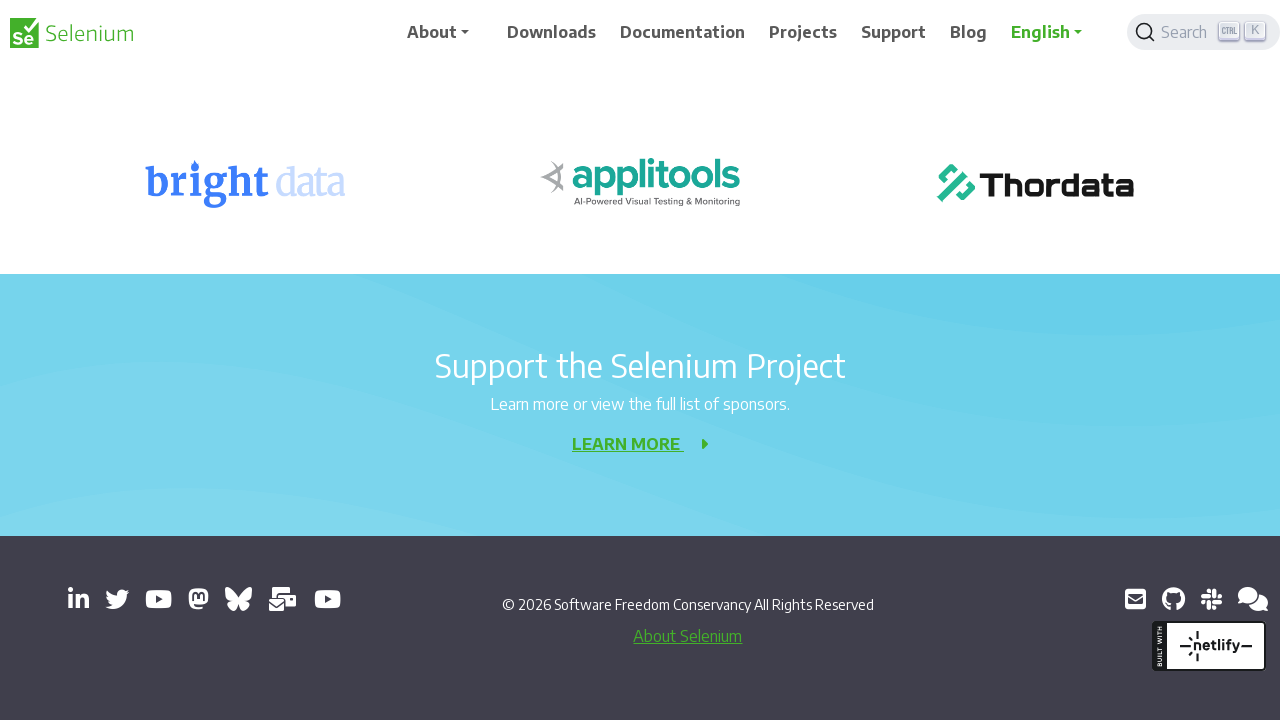

Waited 2 seconds after scrolling down (iteration 4)
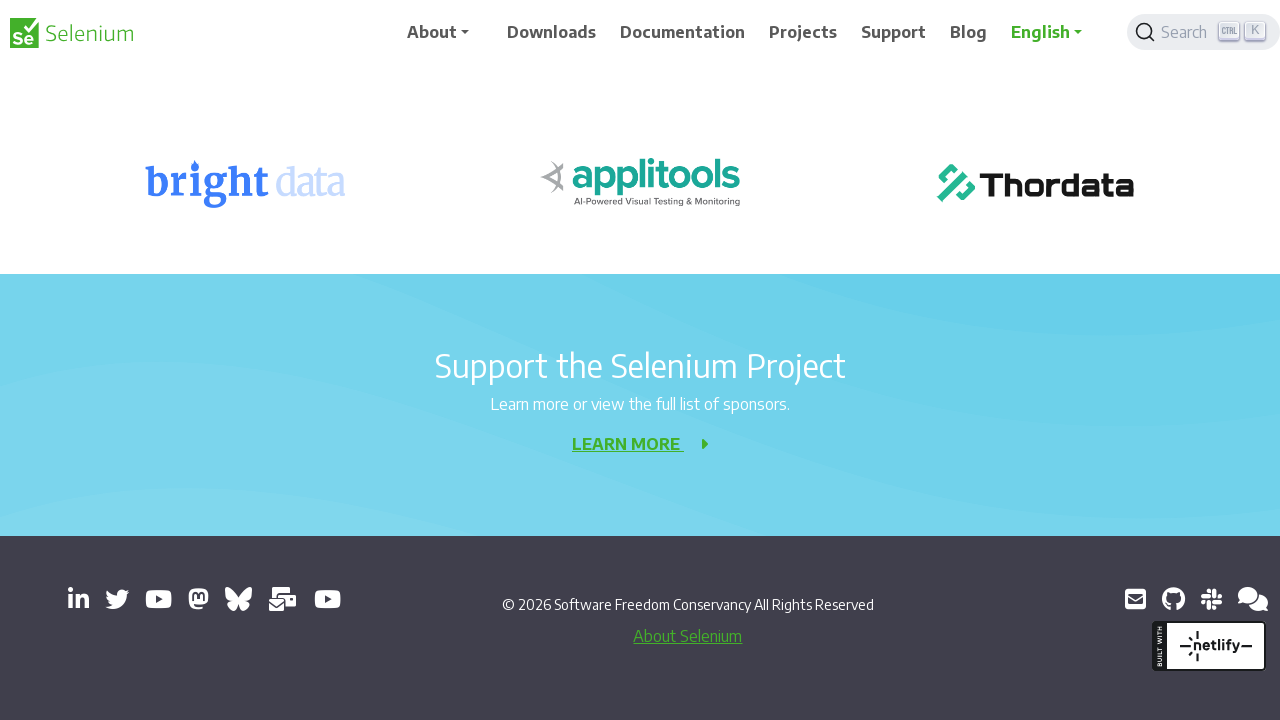

Scrolled down 1000 pixels (scroll down iteration 5)
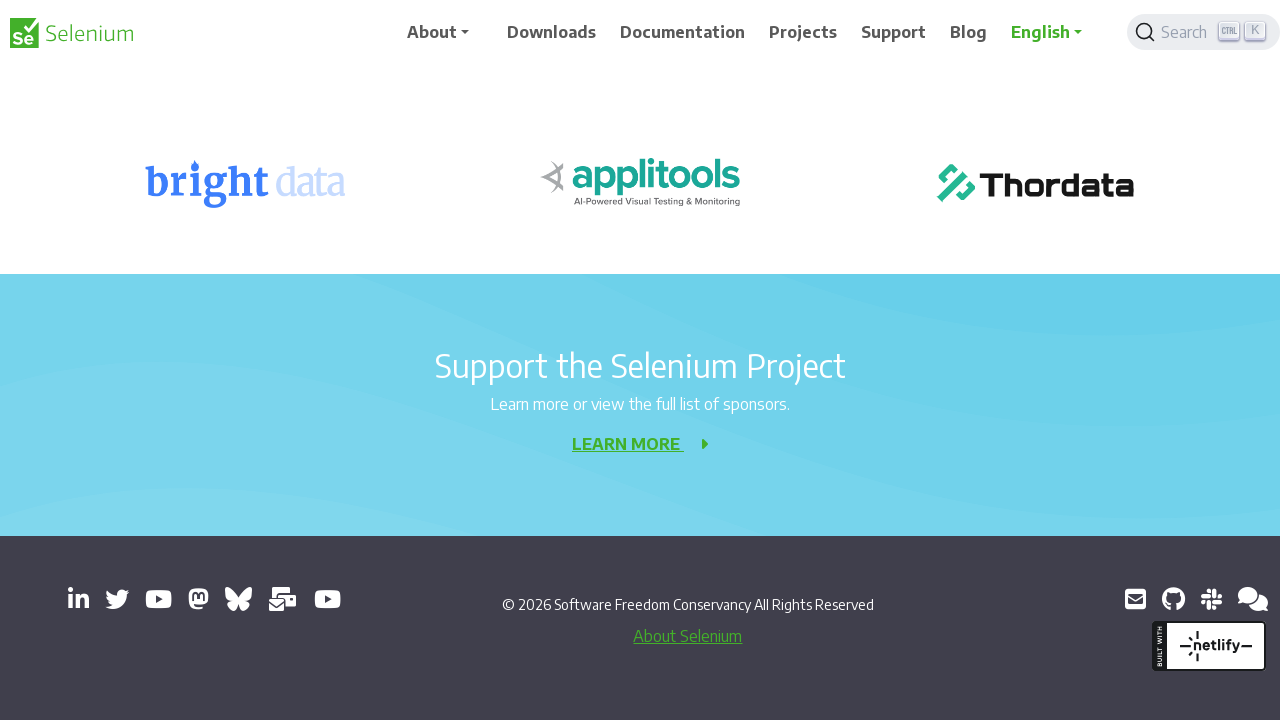

Waited 2 seconds after scrolling down (iteration 5)
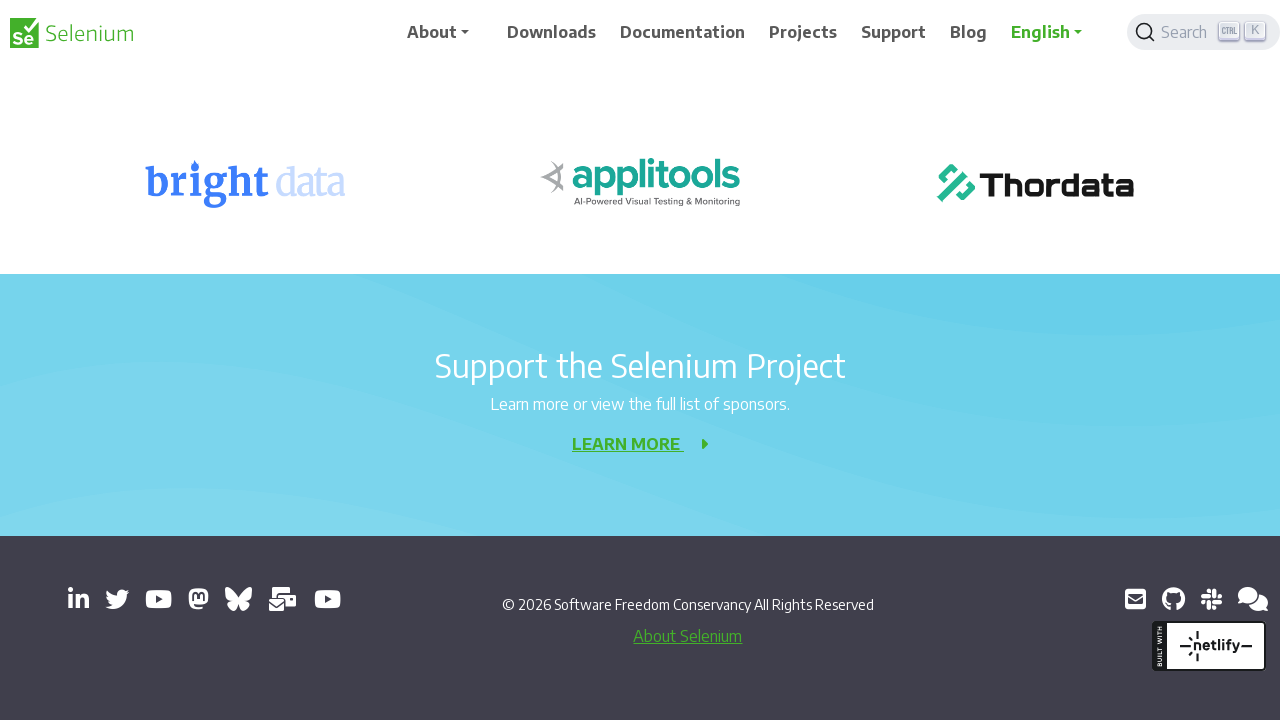

Scrolled down 1000 pixels (scroll down iteration 6)
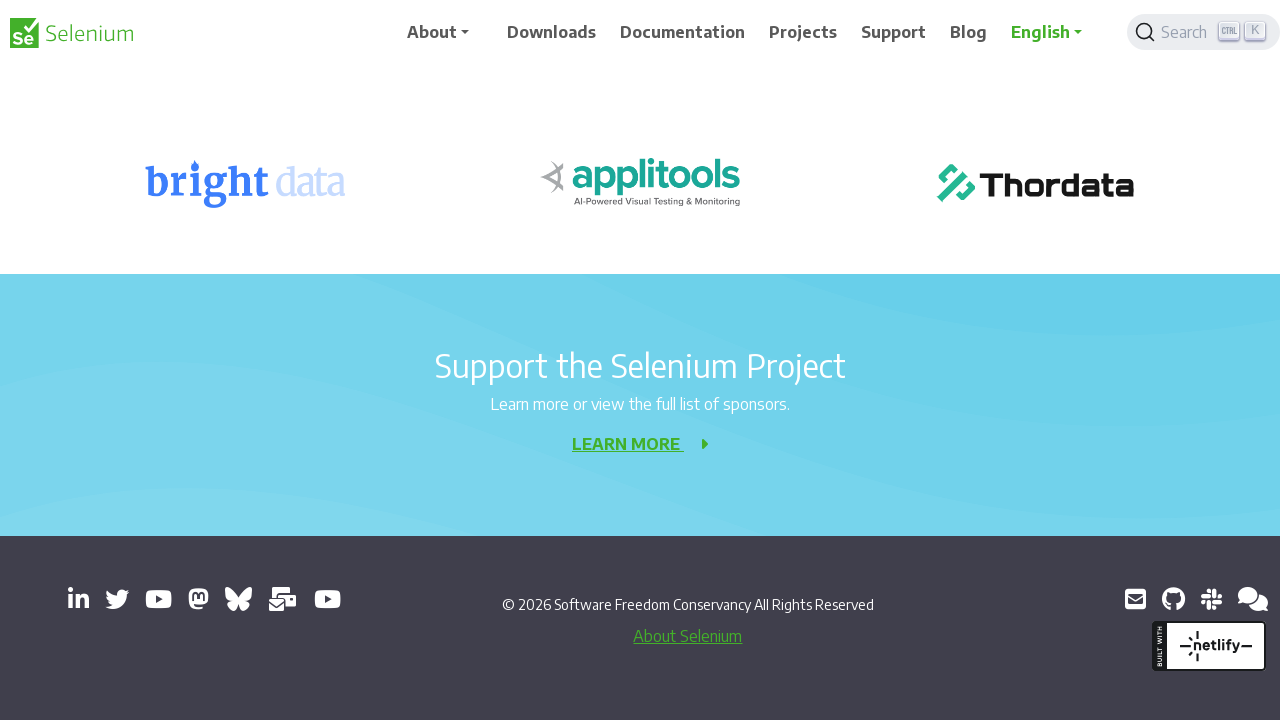

Waited 2 seconds after scrolling down (iteration 6)
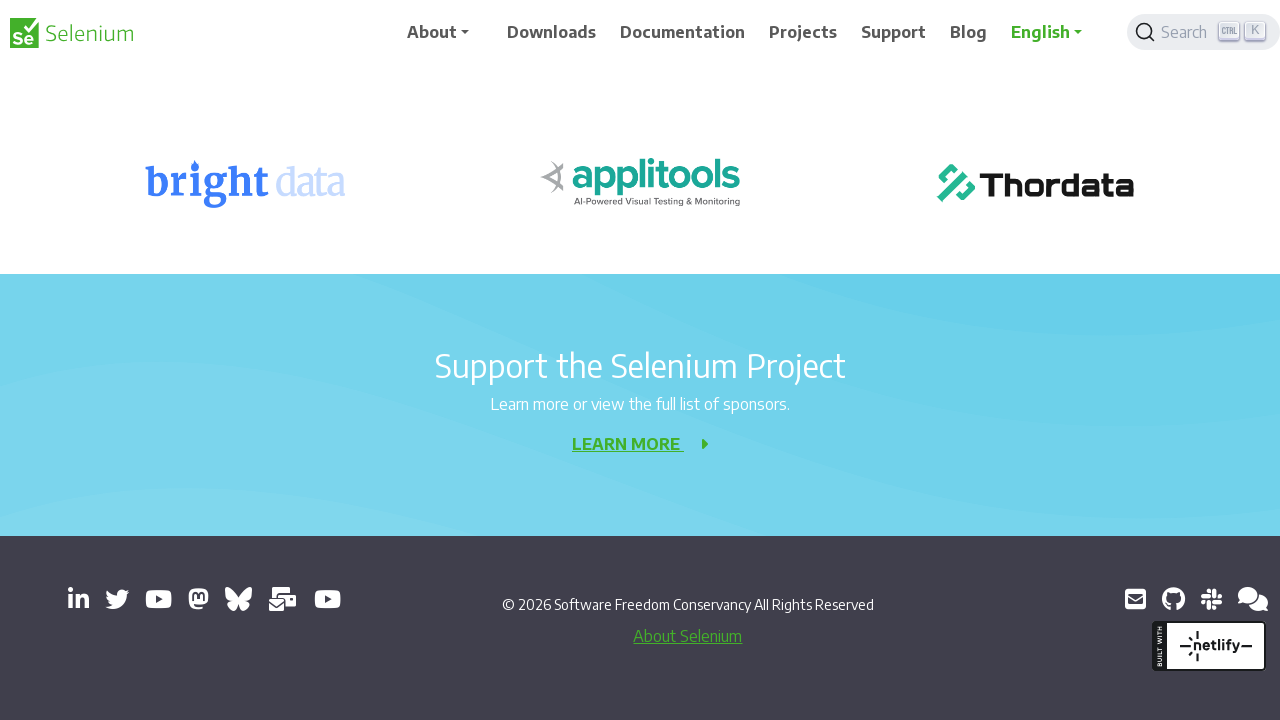

Scrolled down 1000 pixels (scroll down iteration 7)
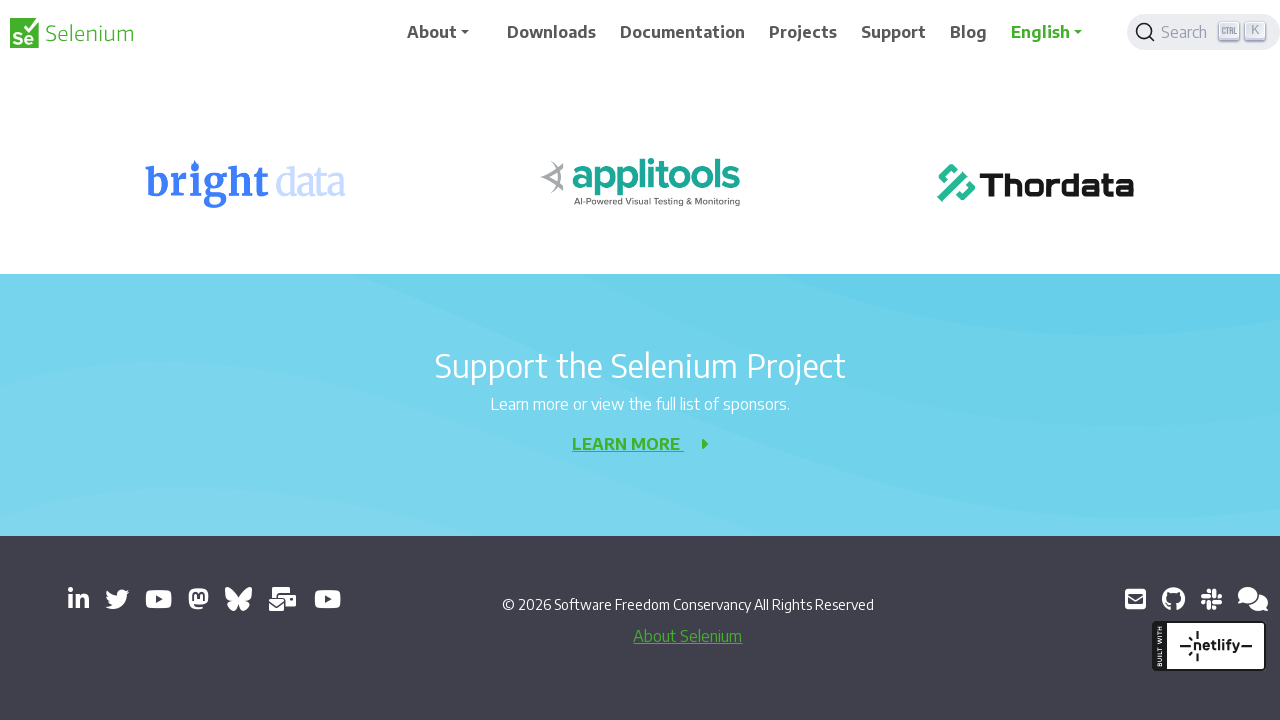

Waited 2 seconds after scrolling down (iteration 7)
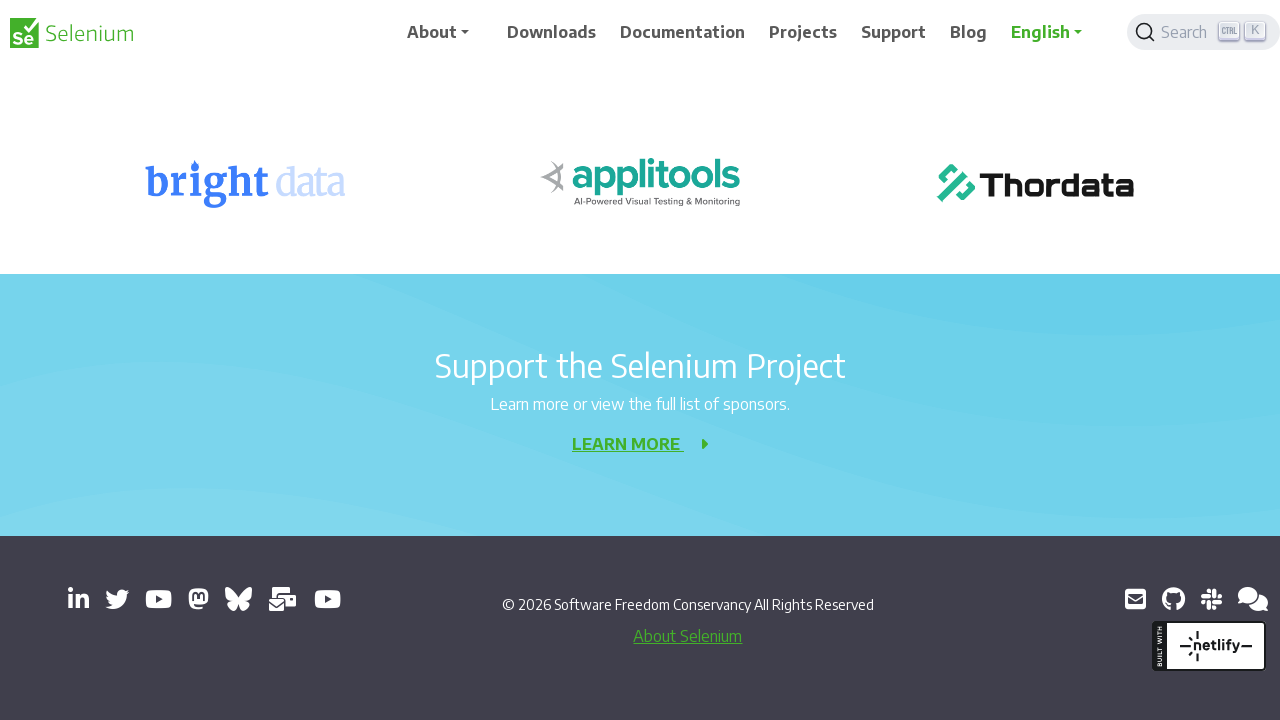

Scrolled down 1000 pixels (scroll down iteration 8)
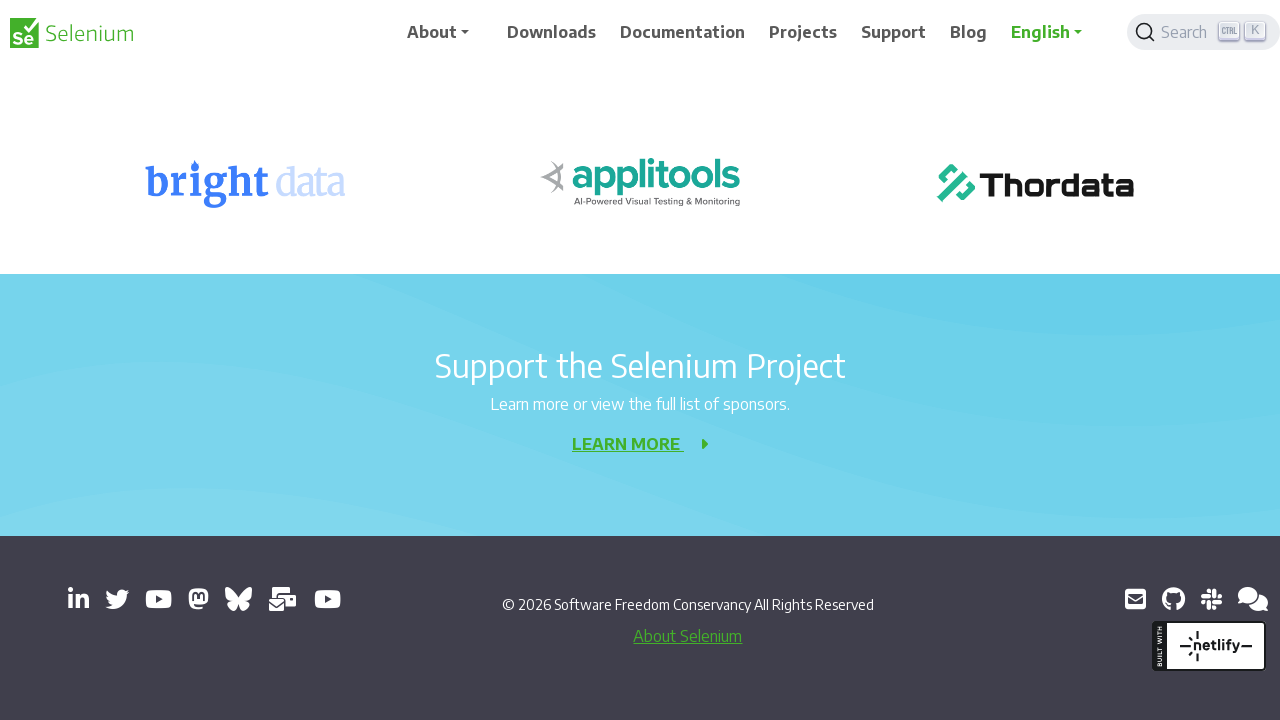

Waited 2 seconds after scrolling down (iteration 8)
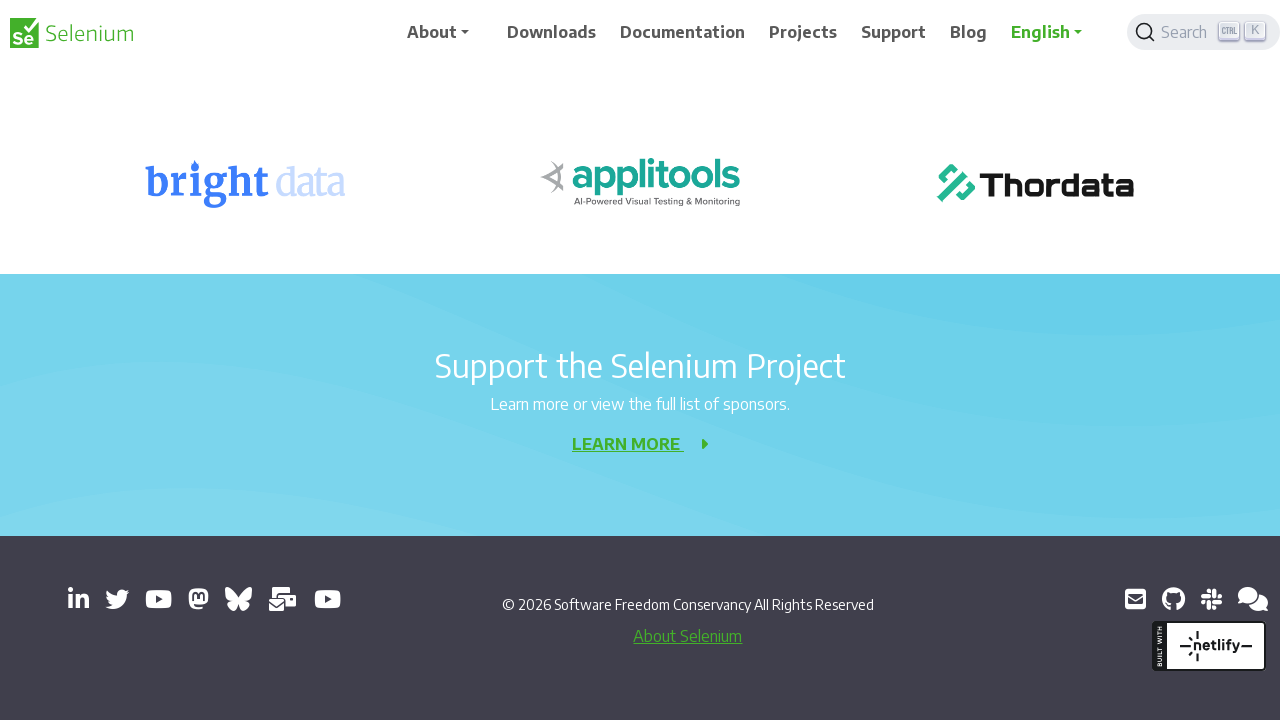

Scrolled down 1000 pixels (scroll down iteration 9)
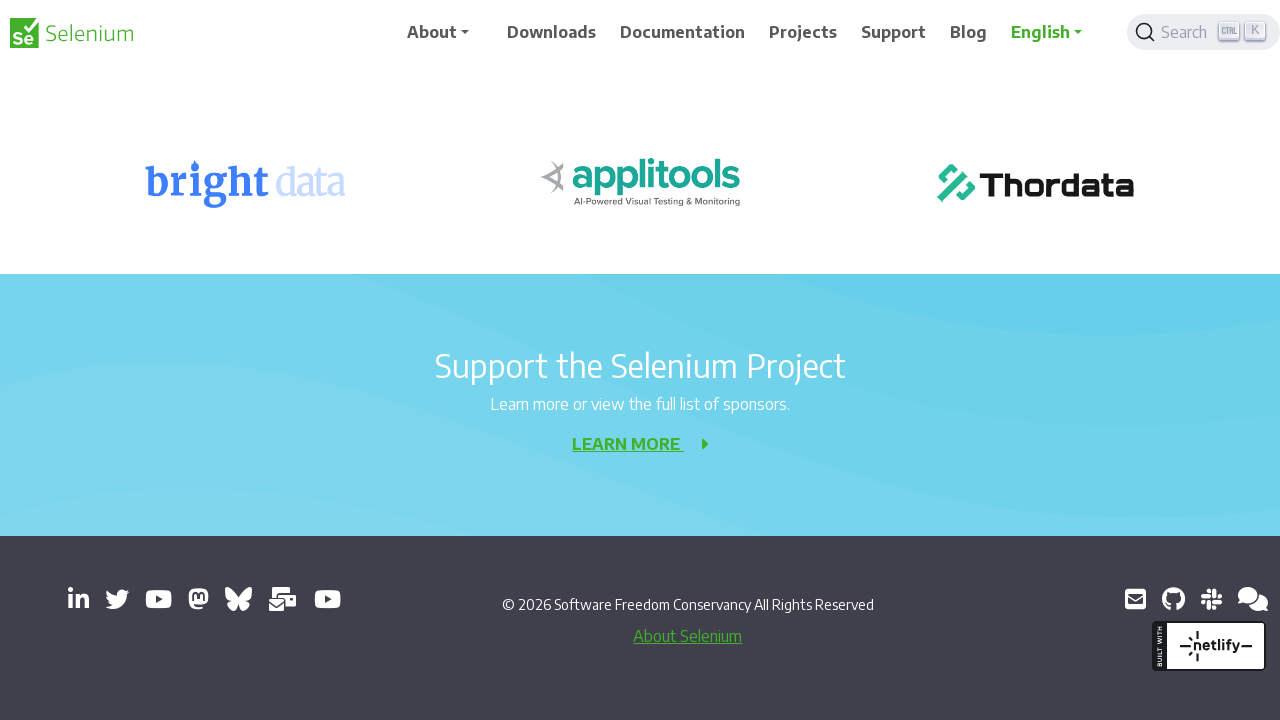

Waited 2 seconds after scrolling down (iteration 9)
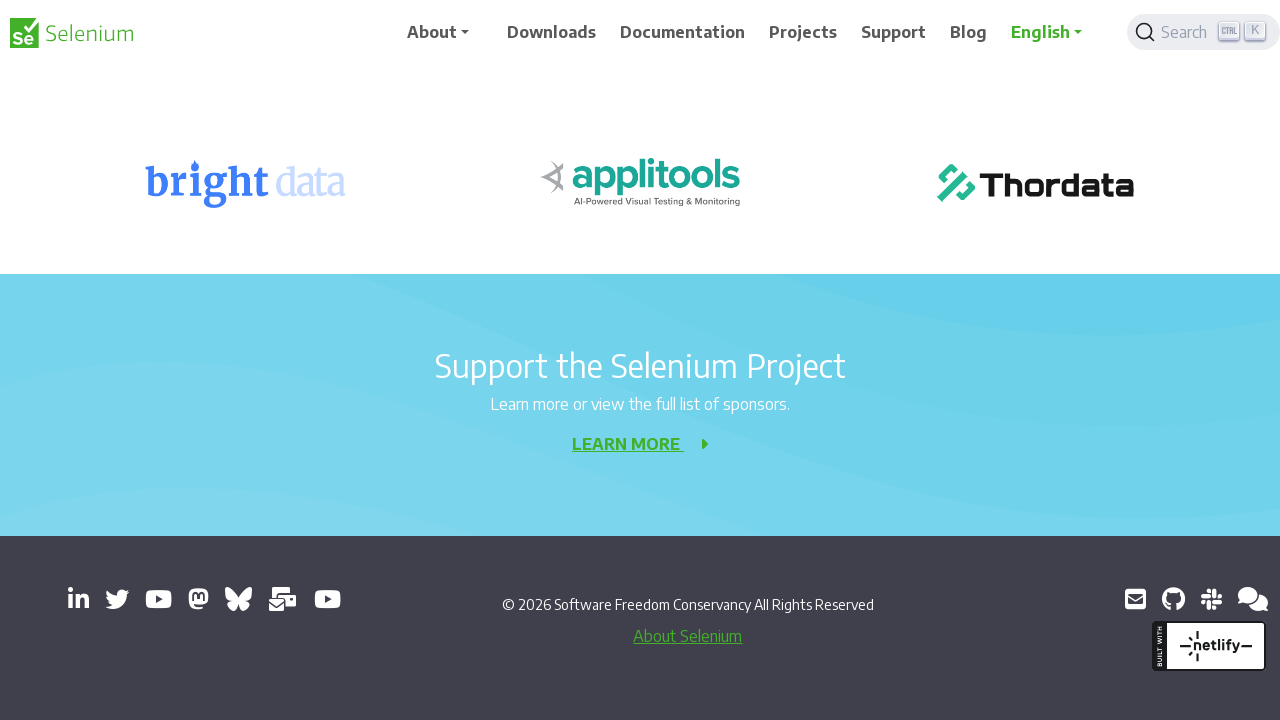

Scrolled up 1000 pixels (scroll up iteration 1)
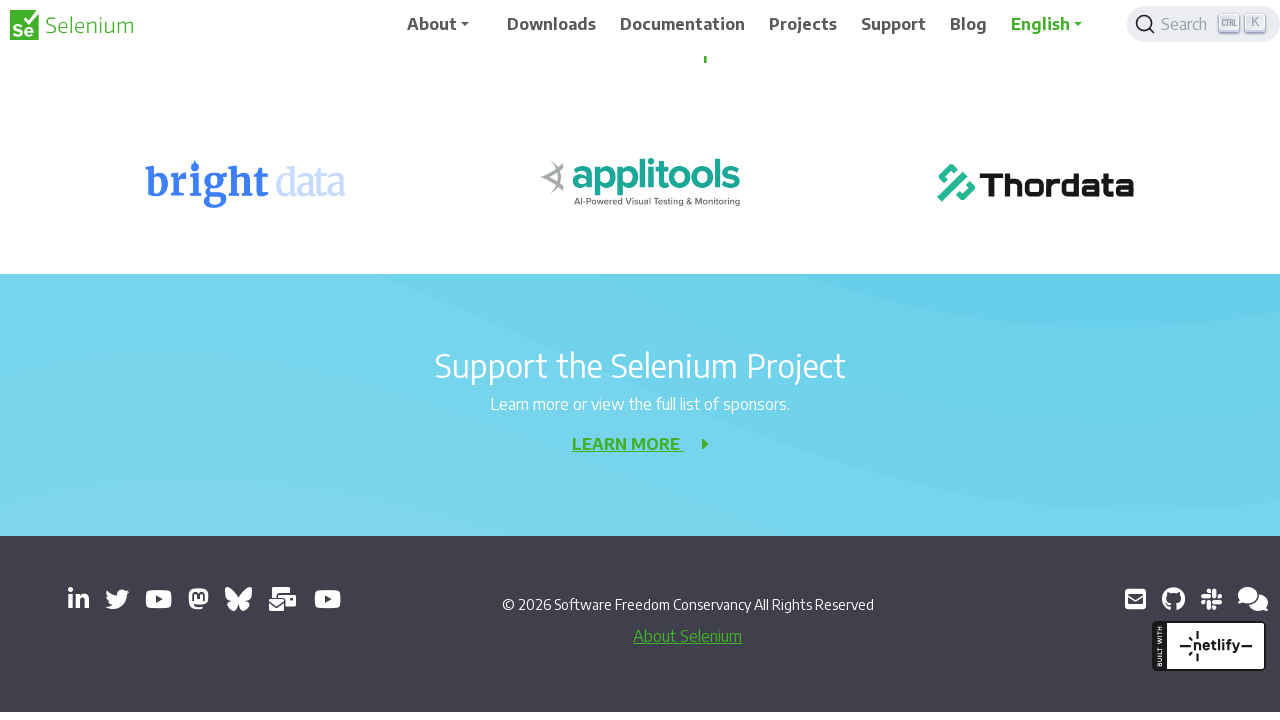

Waited 2 seconds after scrolling up (iteration 1)
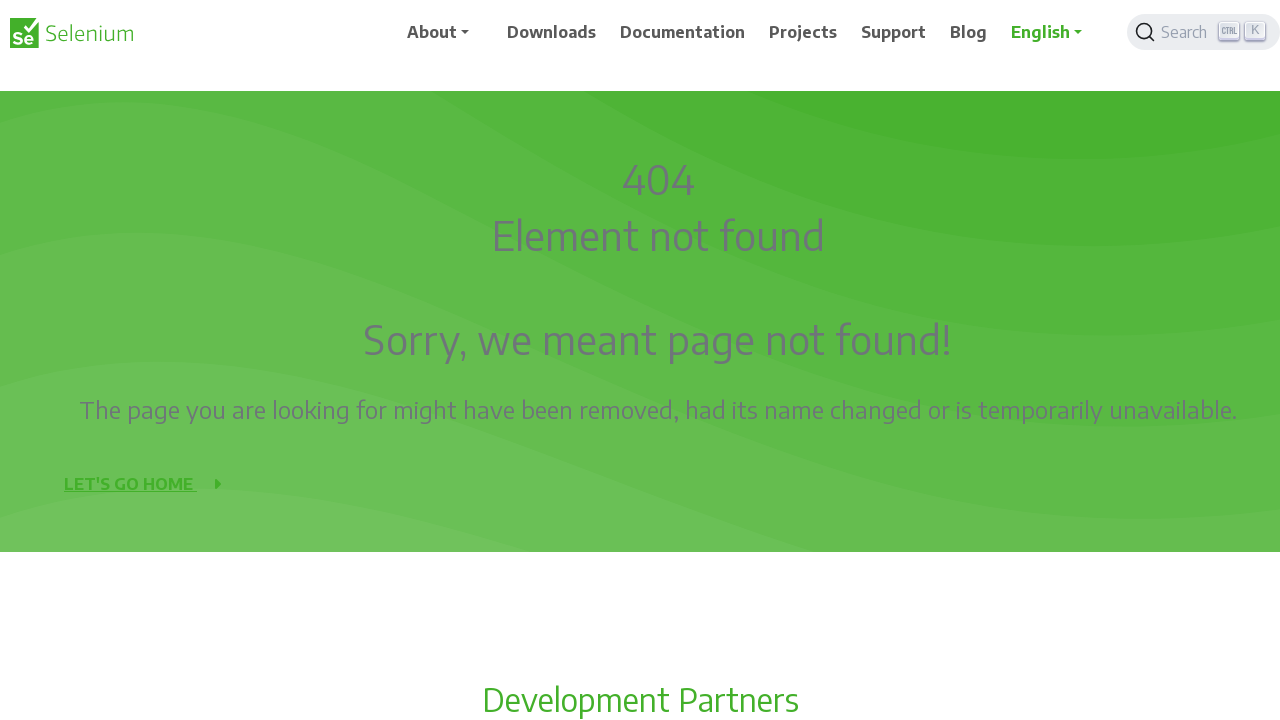

Scrolled up 1000 pixels (scroll up iteration 2)
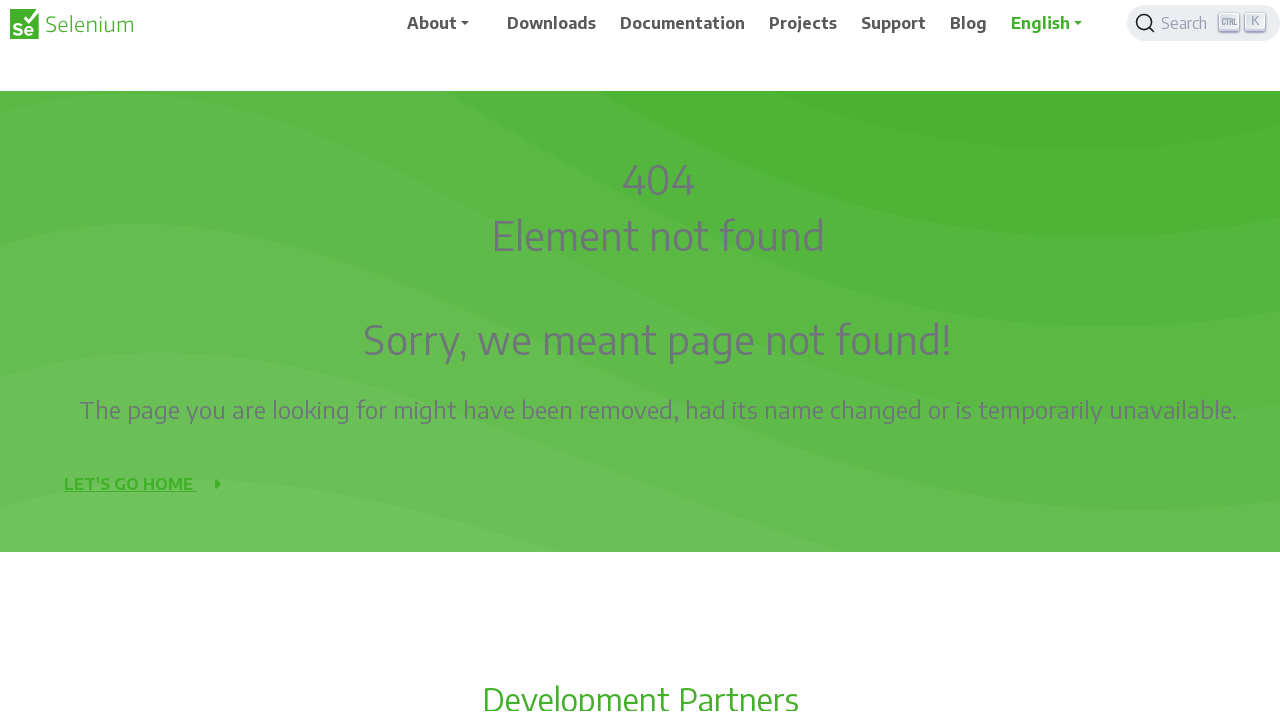

Waited 2 seconds after scrolling up (iteration 2)
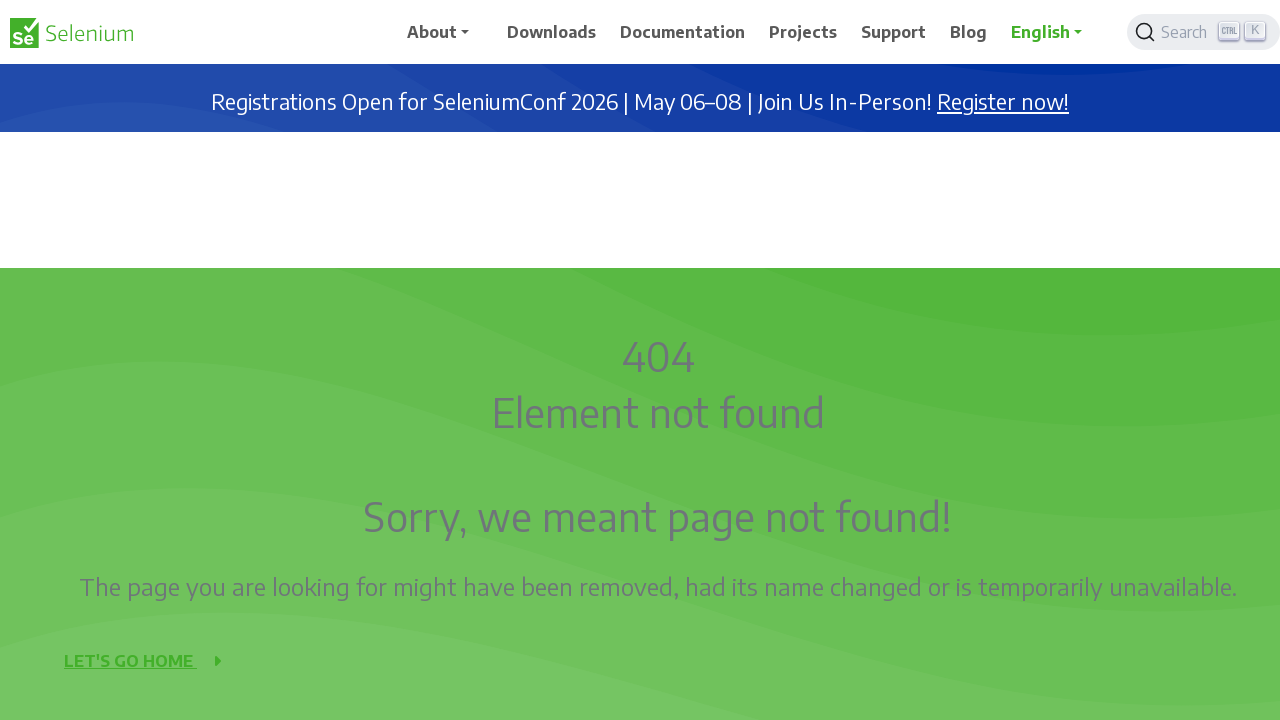

Scrolled up 1000 pixels (scroll up iteration 3)
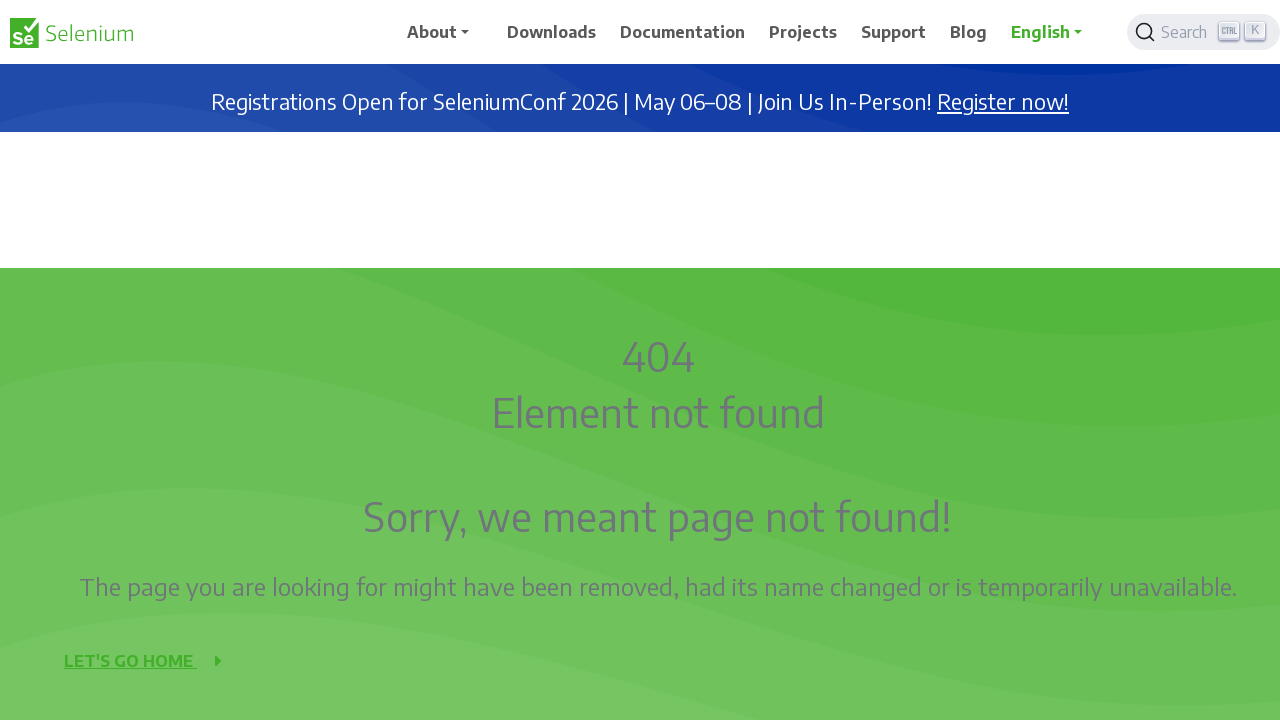

Waited 2 seconds after scrolling up (iteration 3)
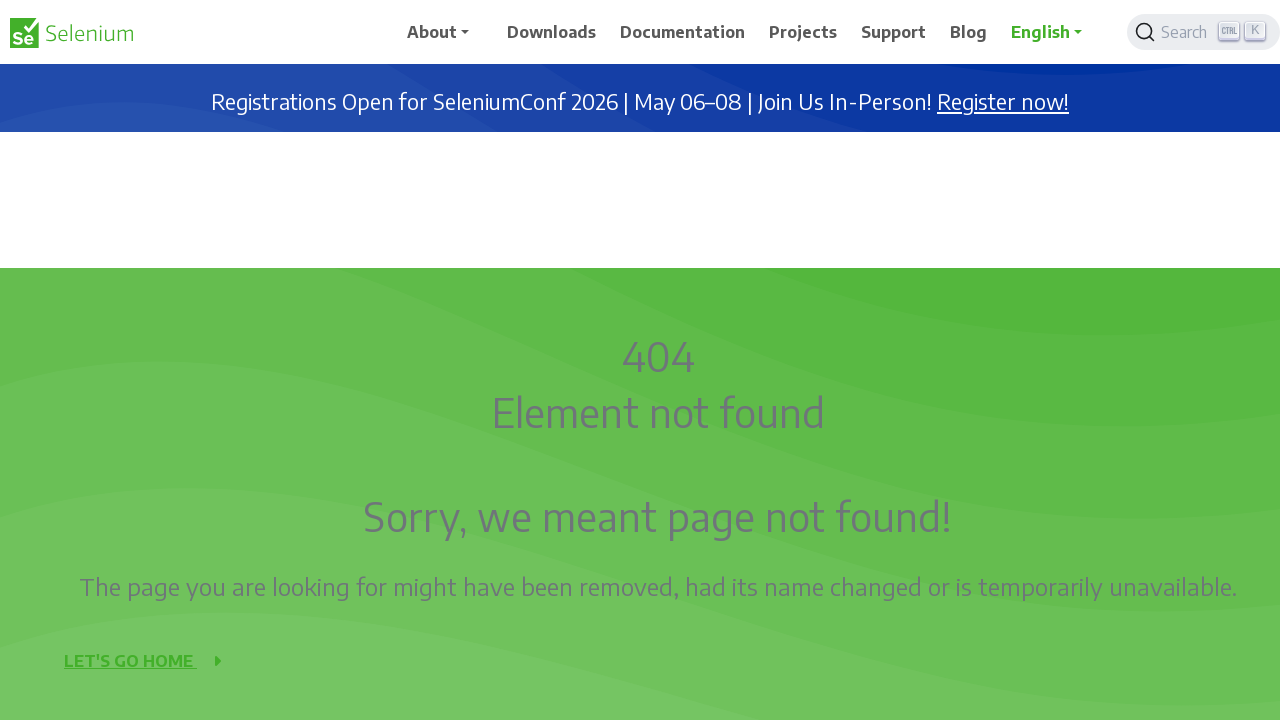

Scrolled up 1000 pixels (scroll up iteration 4)
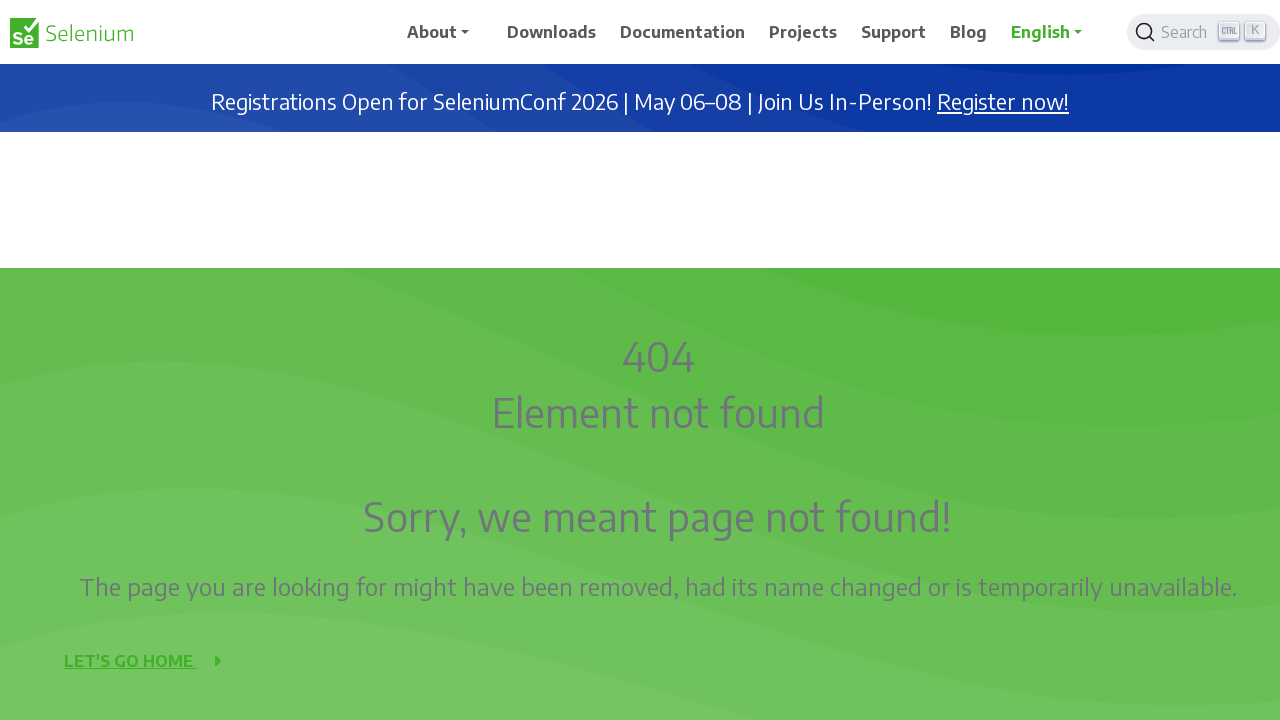

Waited 2 seconds after scrolling up (iteration 4)
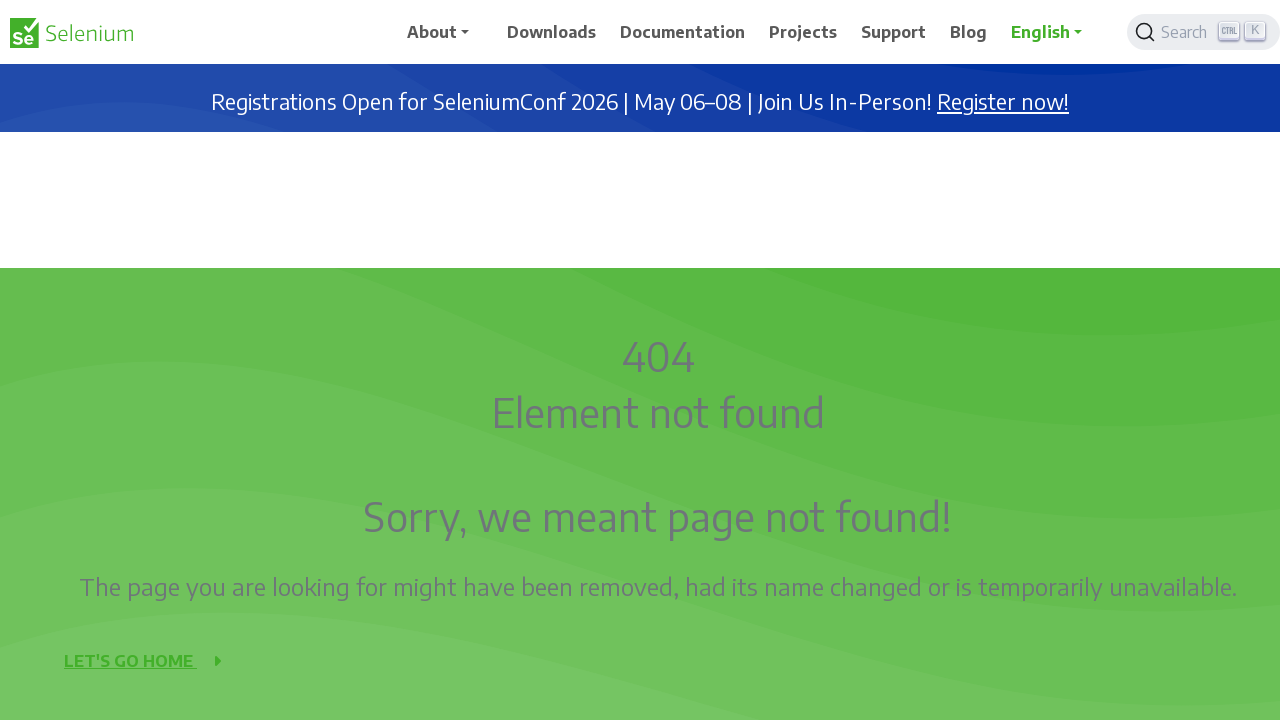

Scrolled up 1000 pixels (scroll up iteration 5)
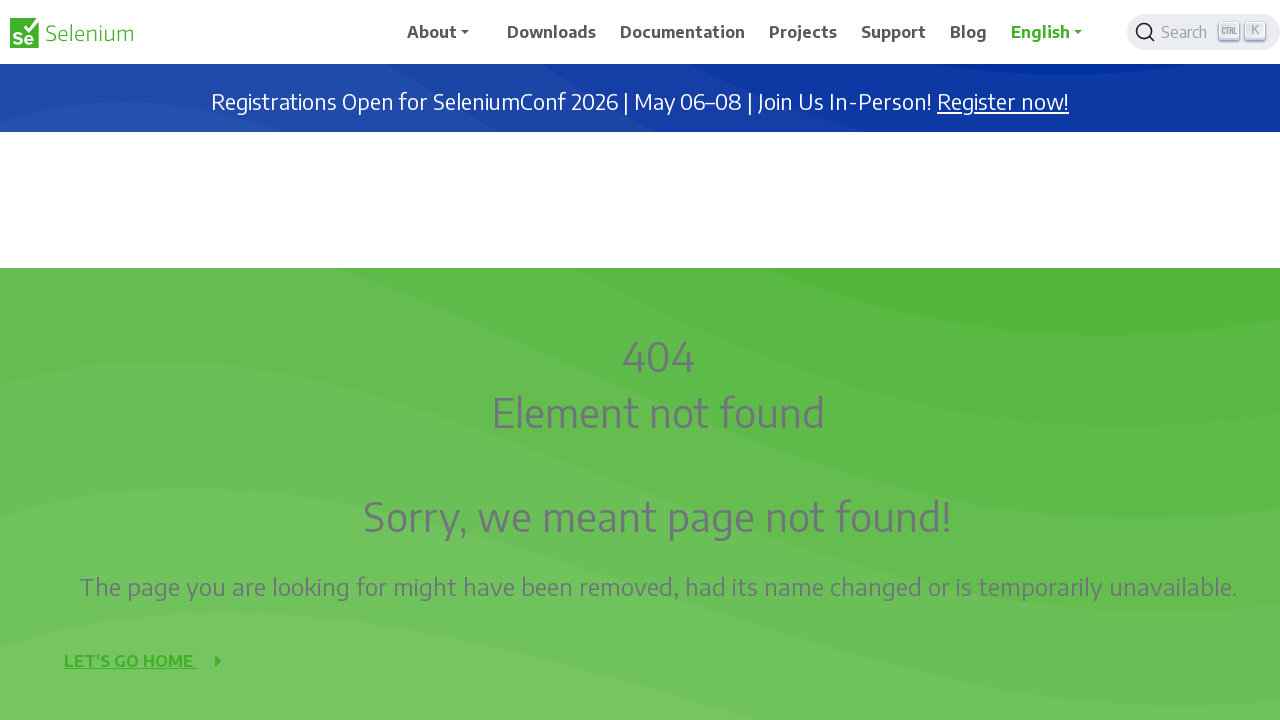

Waited 2 seconds after scrolling up (iteration 5)
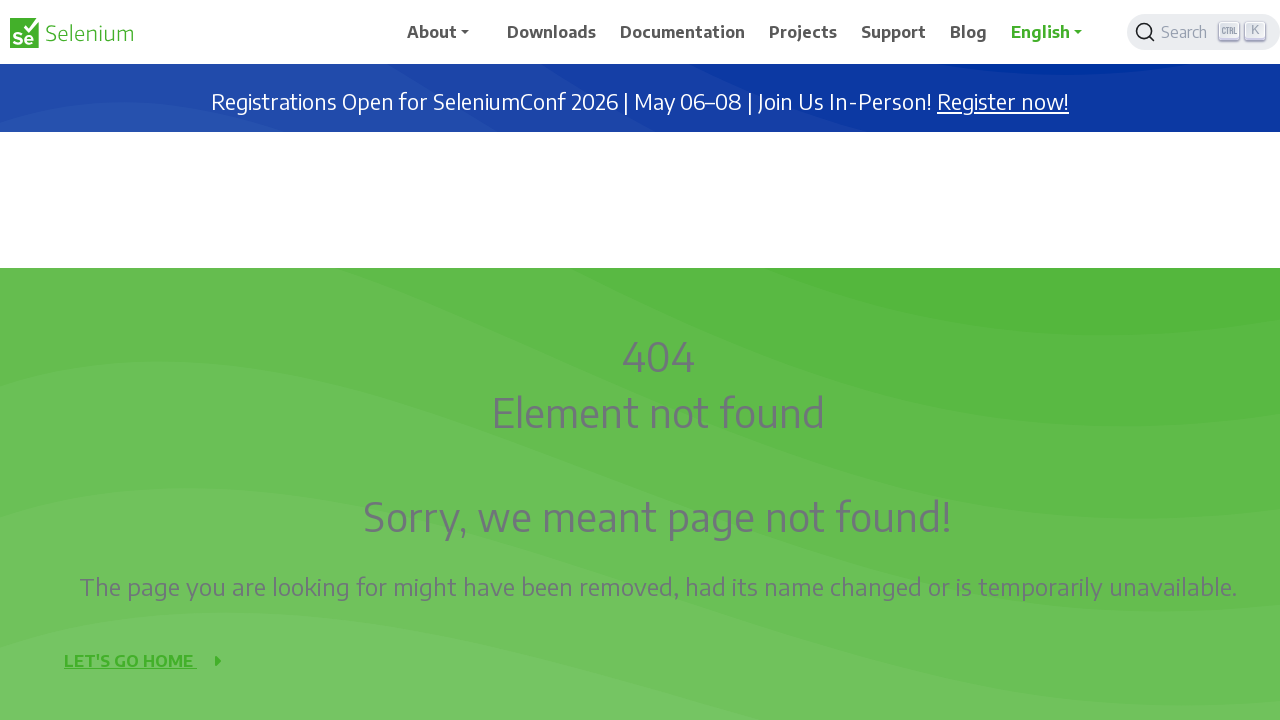

Scrolled up 1000 pixels (scroll up iteration 6)
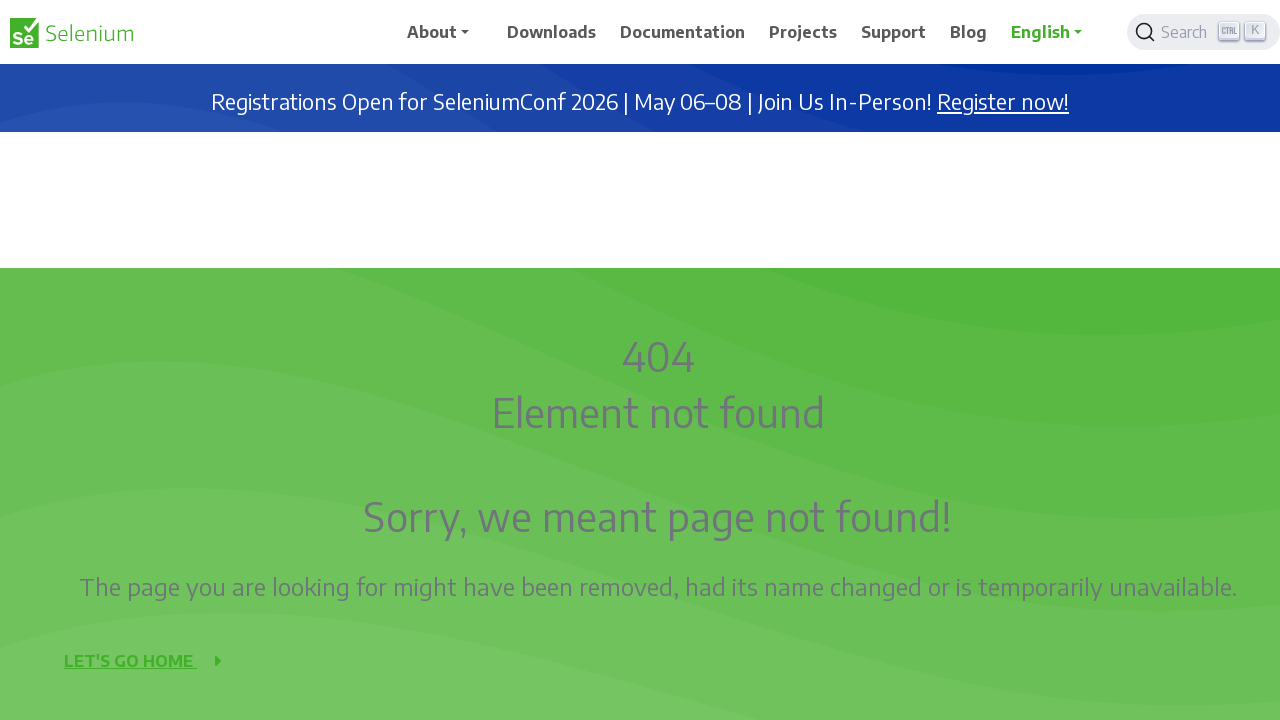

Waited 2 seconds after scrolling up (iteration 6)
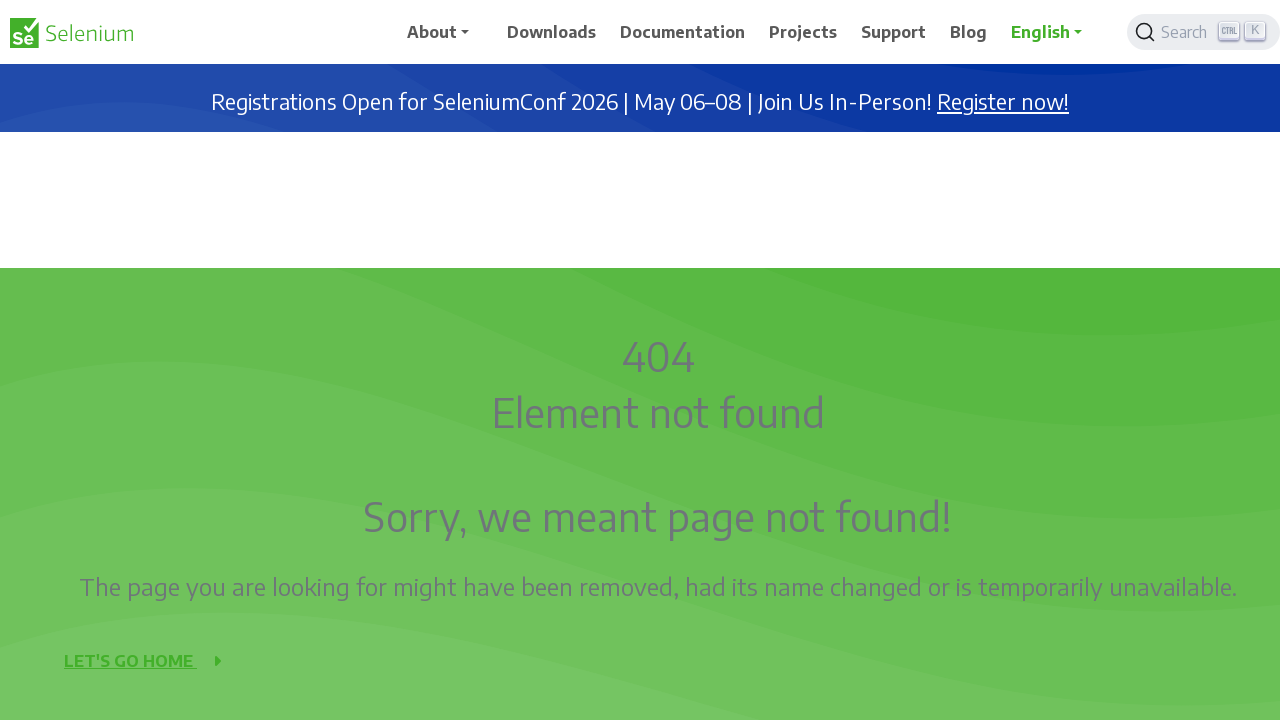

Scrolled up 1000 pixels (scroll up iteration 7)
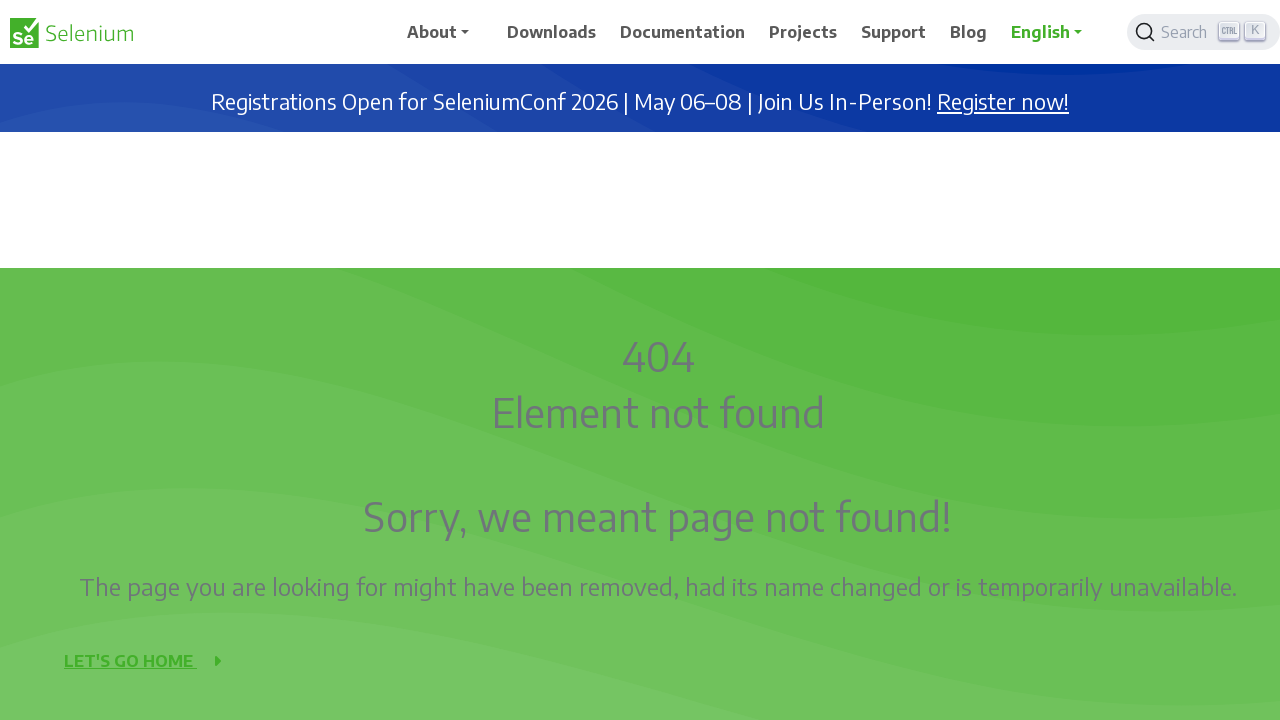

Waited 2 seconds after scrolling up (iteration 7)
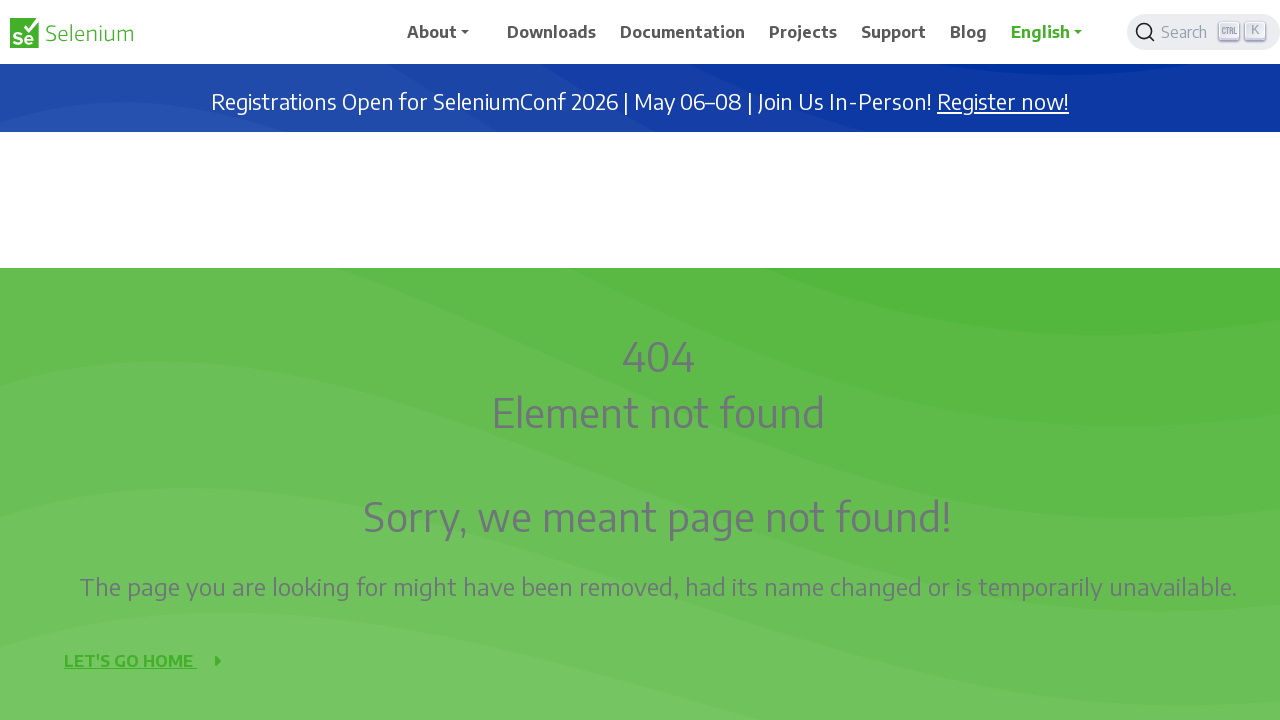

Scrolled up 1000 pixels (scroll up iteration 8)
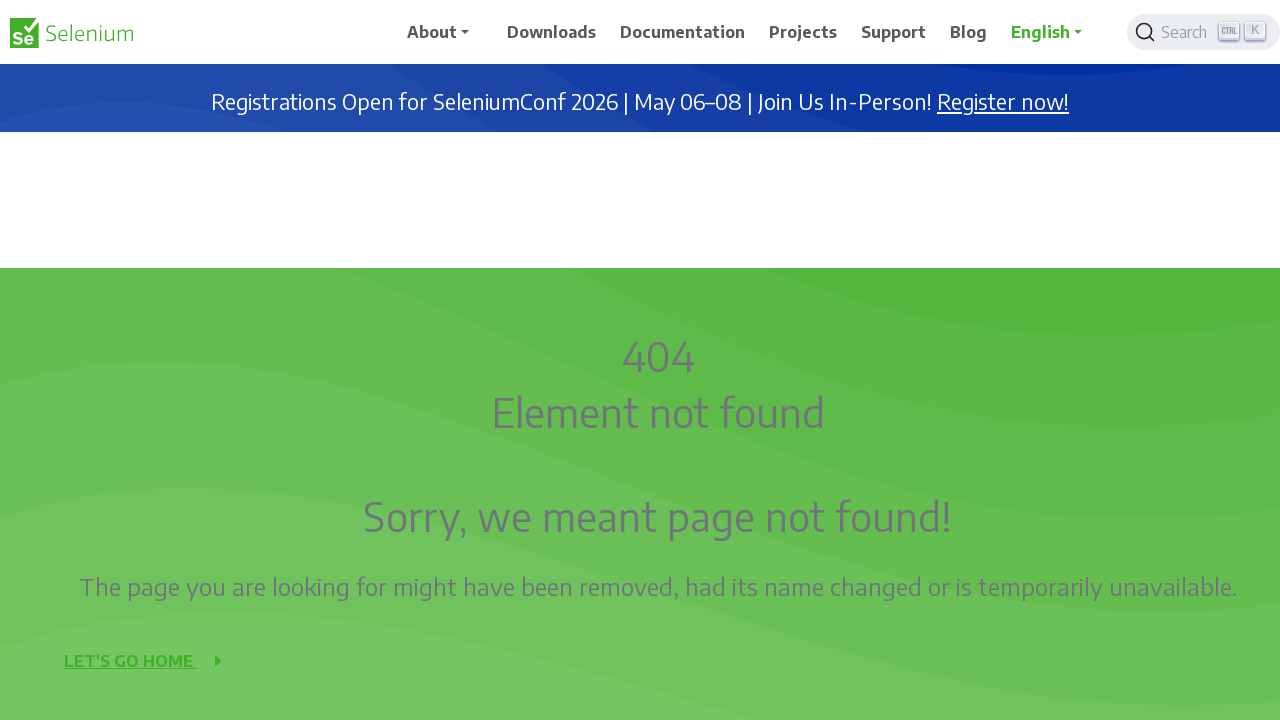

Waited 2 seconds after scrolling up (iteration 8)
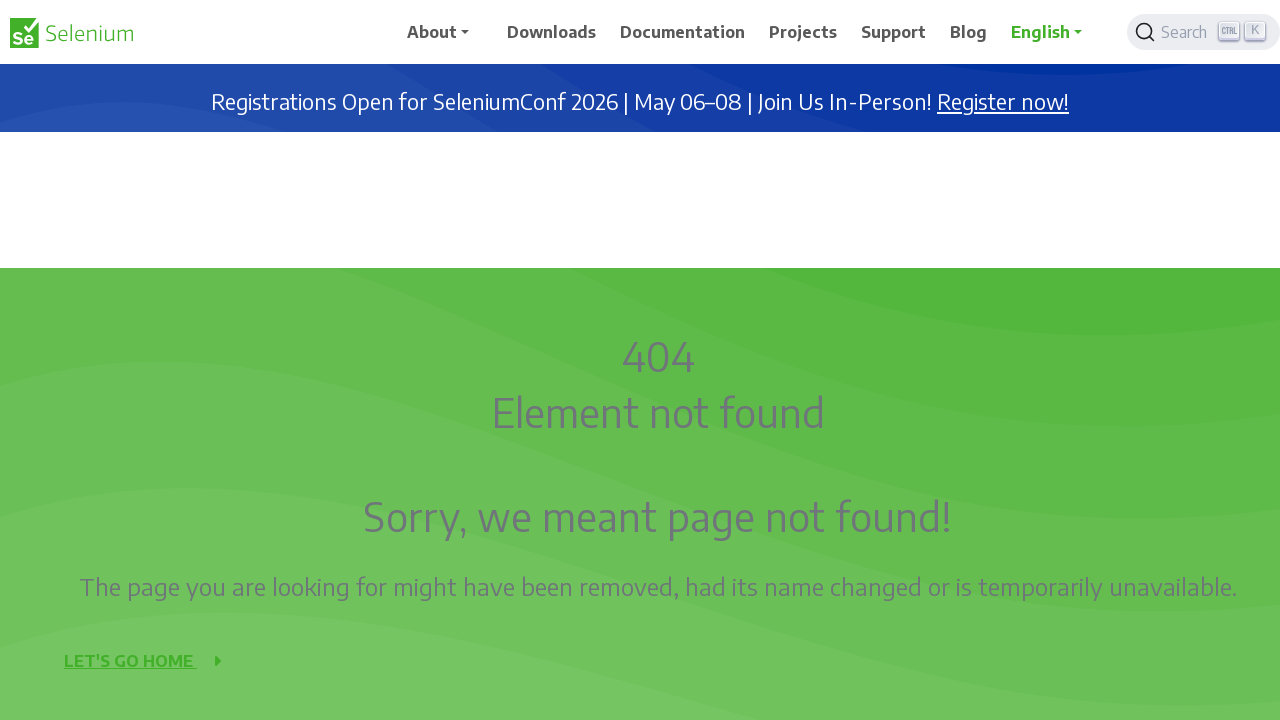

Scrolled up 1000 pixels (scroll up iteration 9)
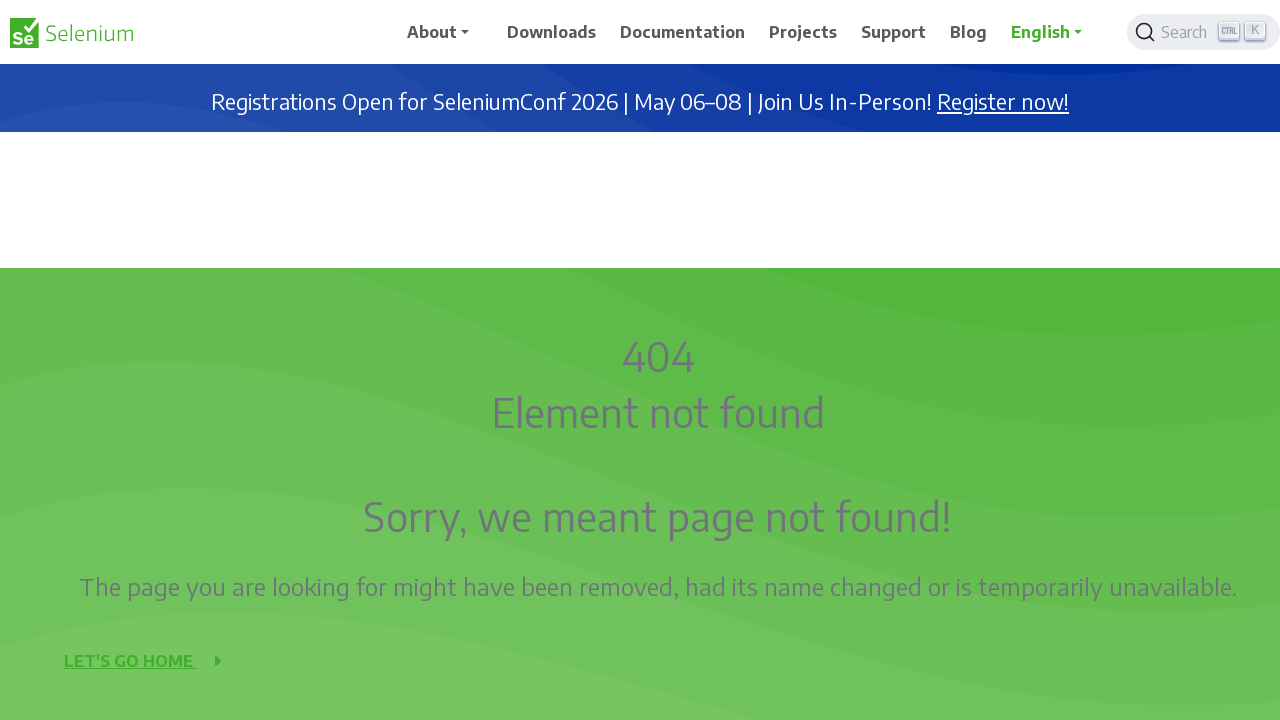

Waited 2 seconds after scrolling up (iteration 9)
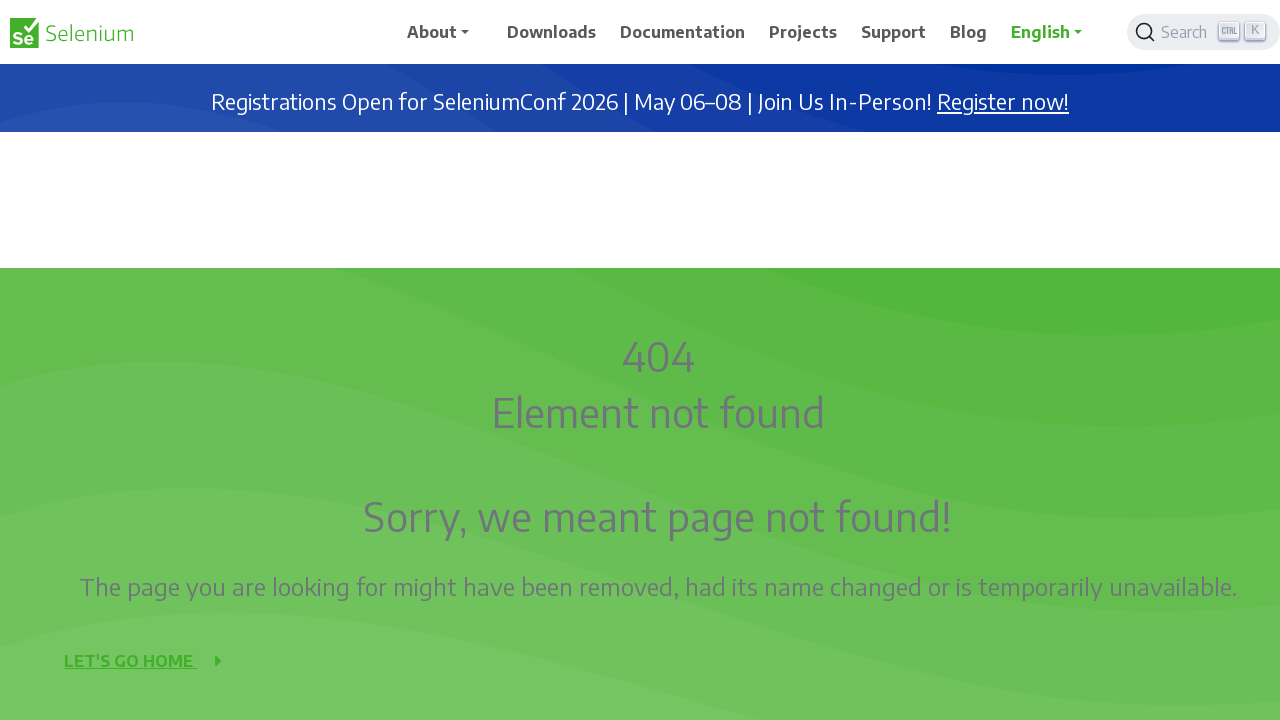

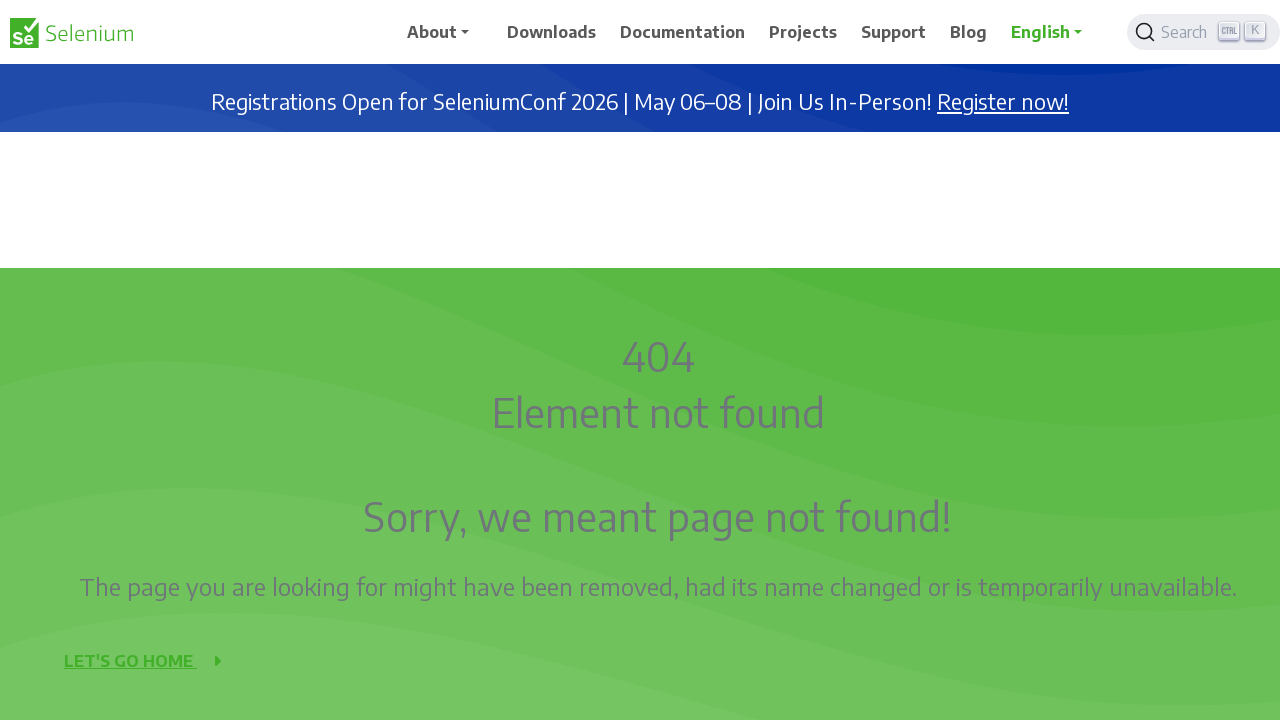